Navigates to Steam's top sellers page and scrolls down to load more game listings

Starting URL: https://store.steampowered.com/search/?filter=topsellers

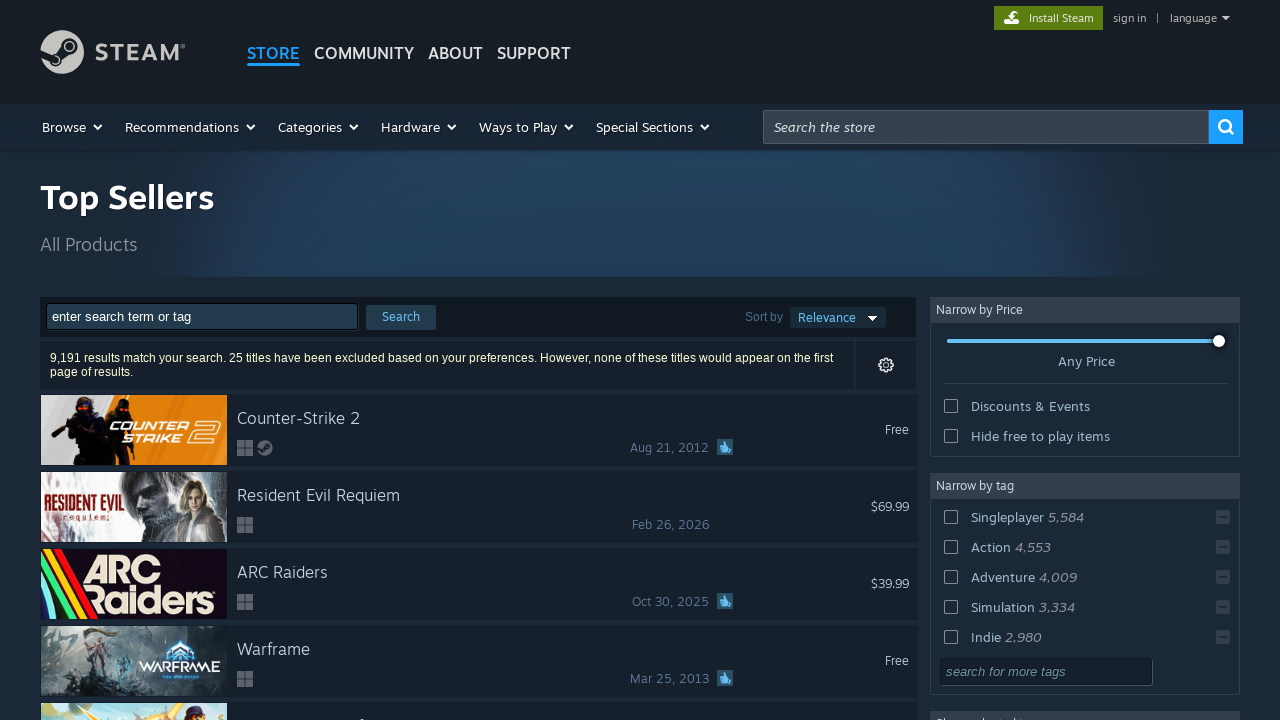

Navigated to Steam top sellers page
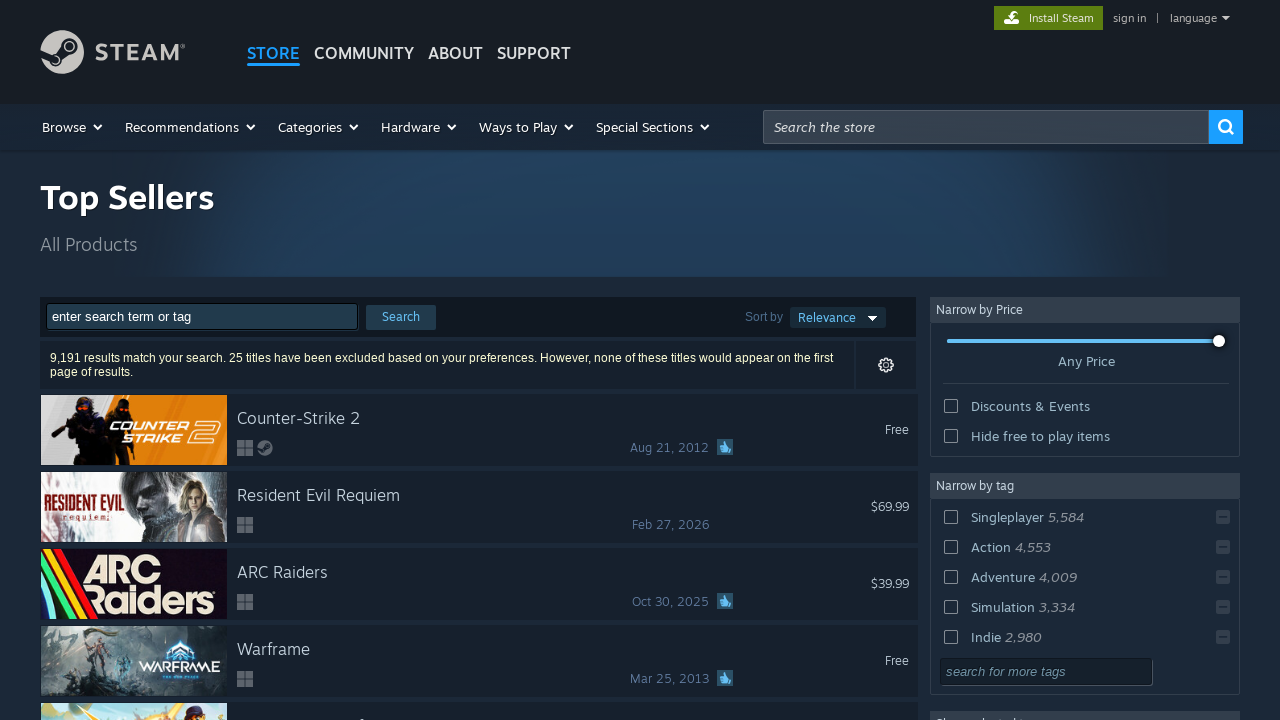

Retrieved current scroll height
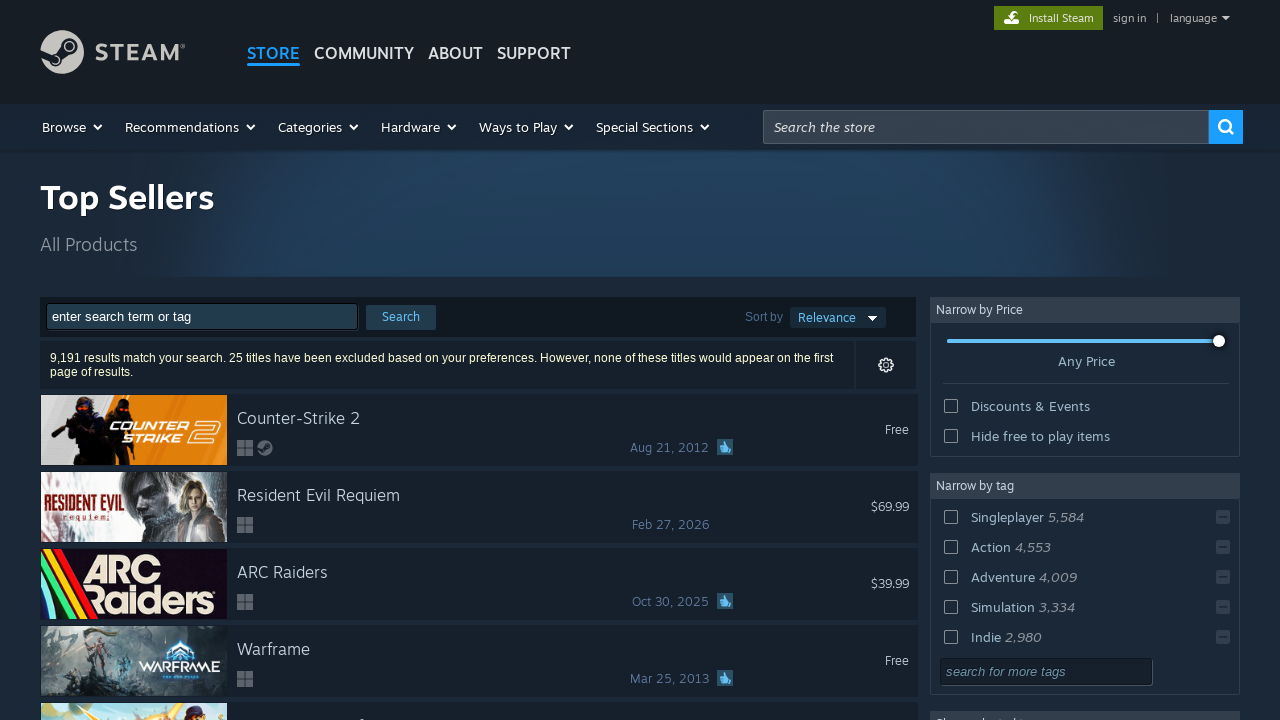

Scrolled to bottom of page
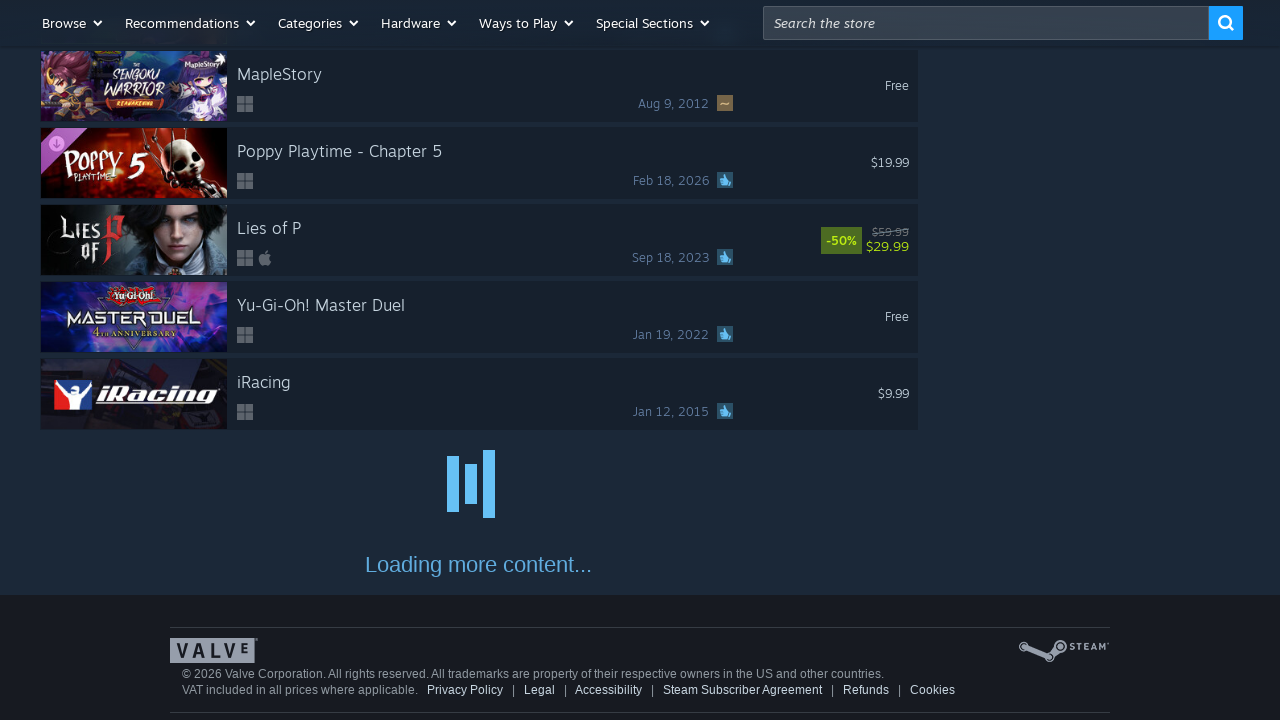

Waited 500ms for new content to load
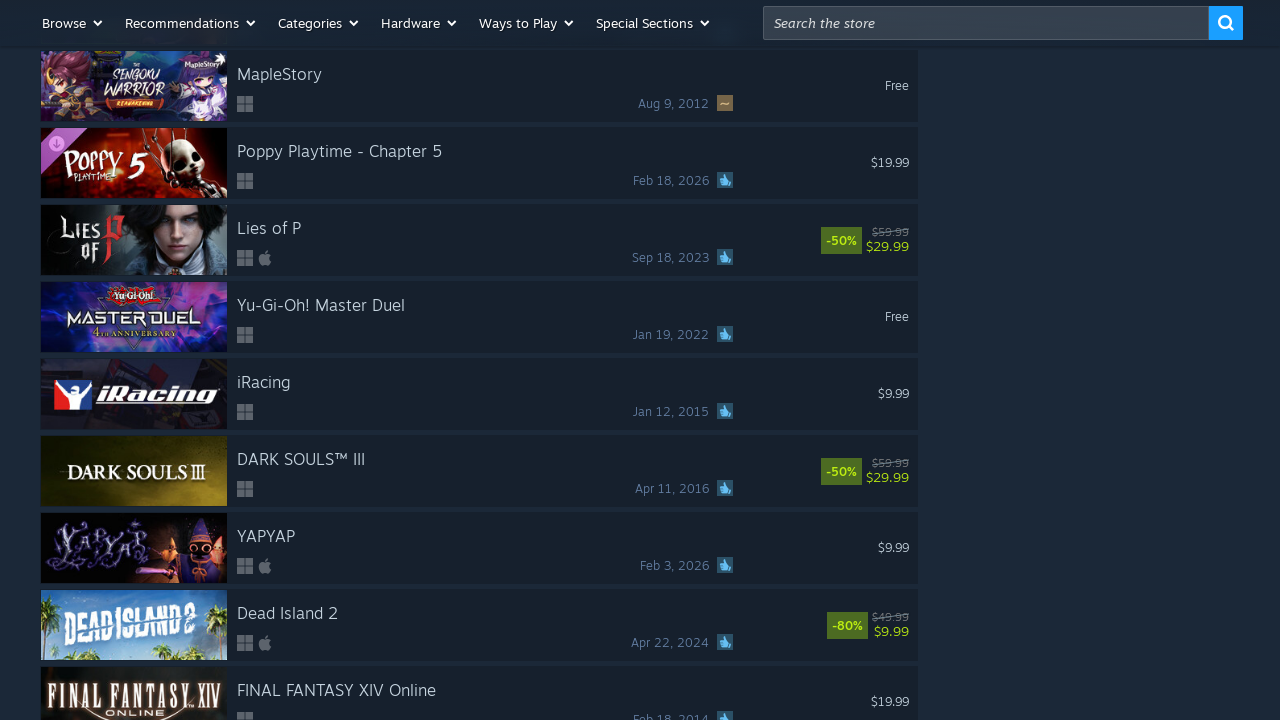

Retrieved new scroll height after loading
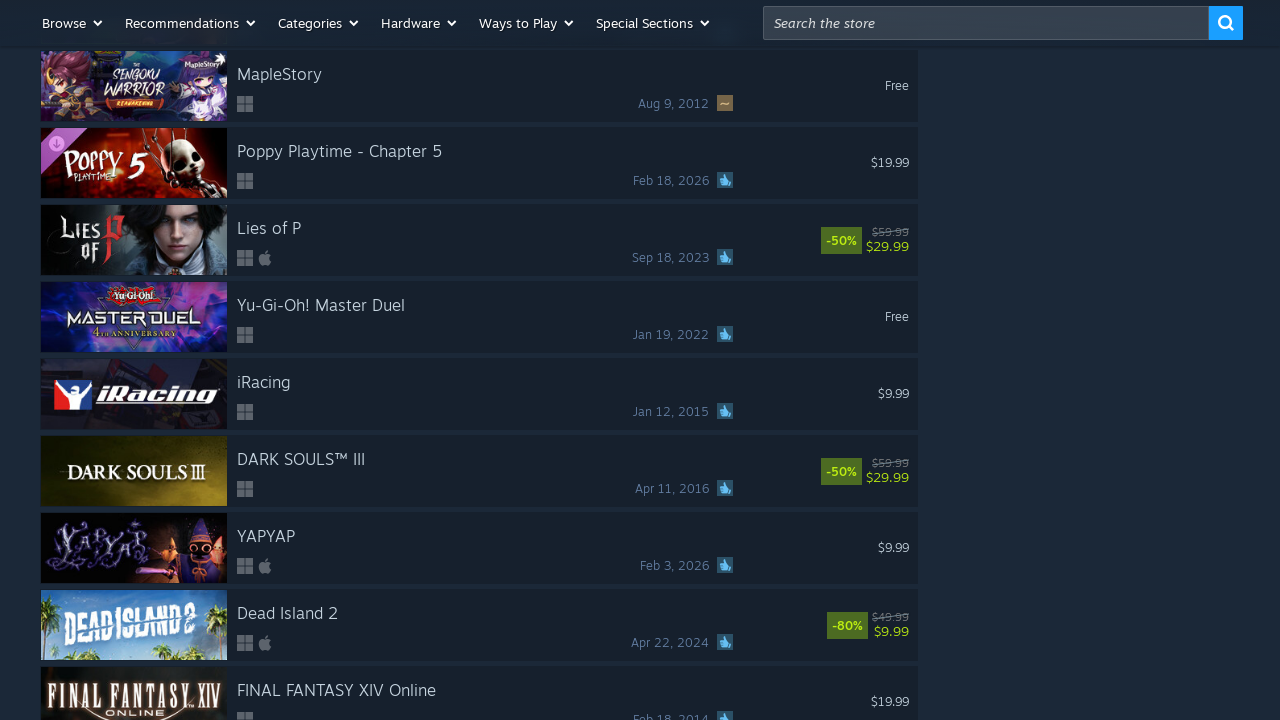

Retrieved current scroll height
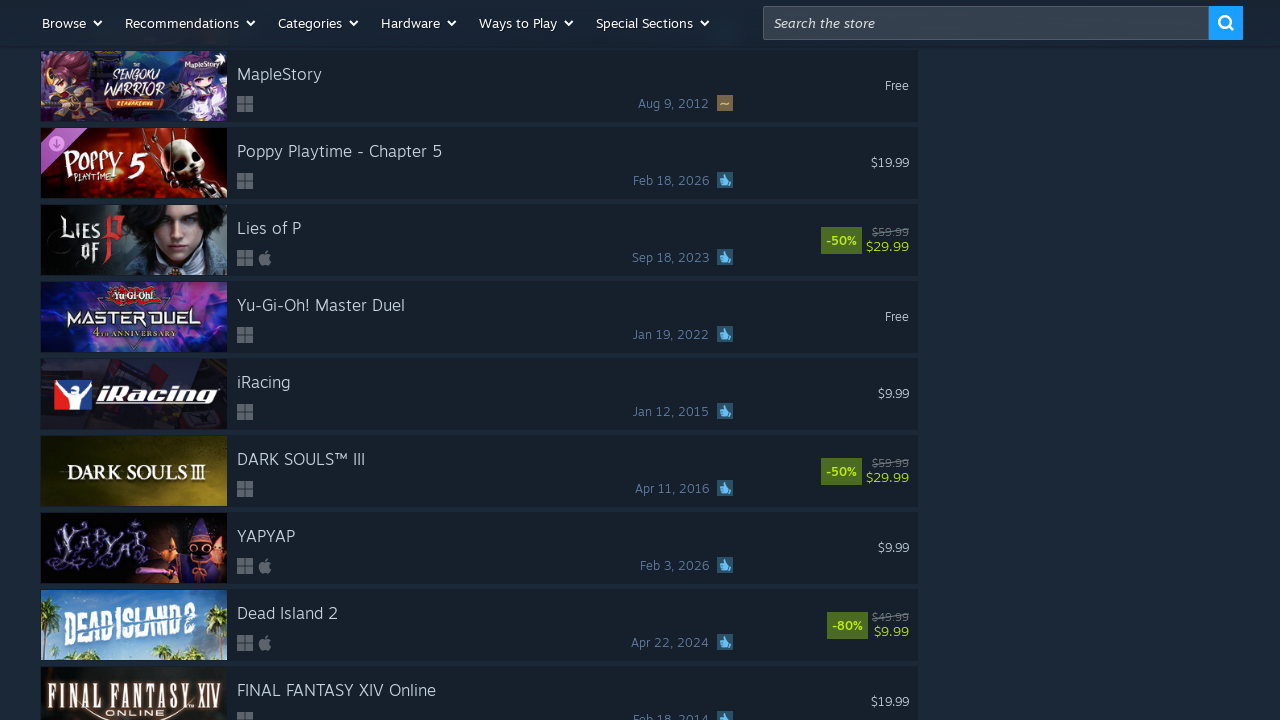

Scrolled to bottom of page
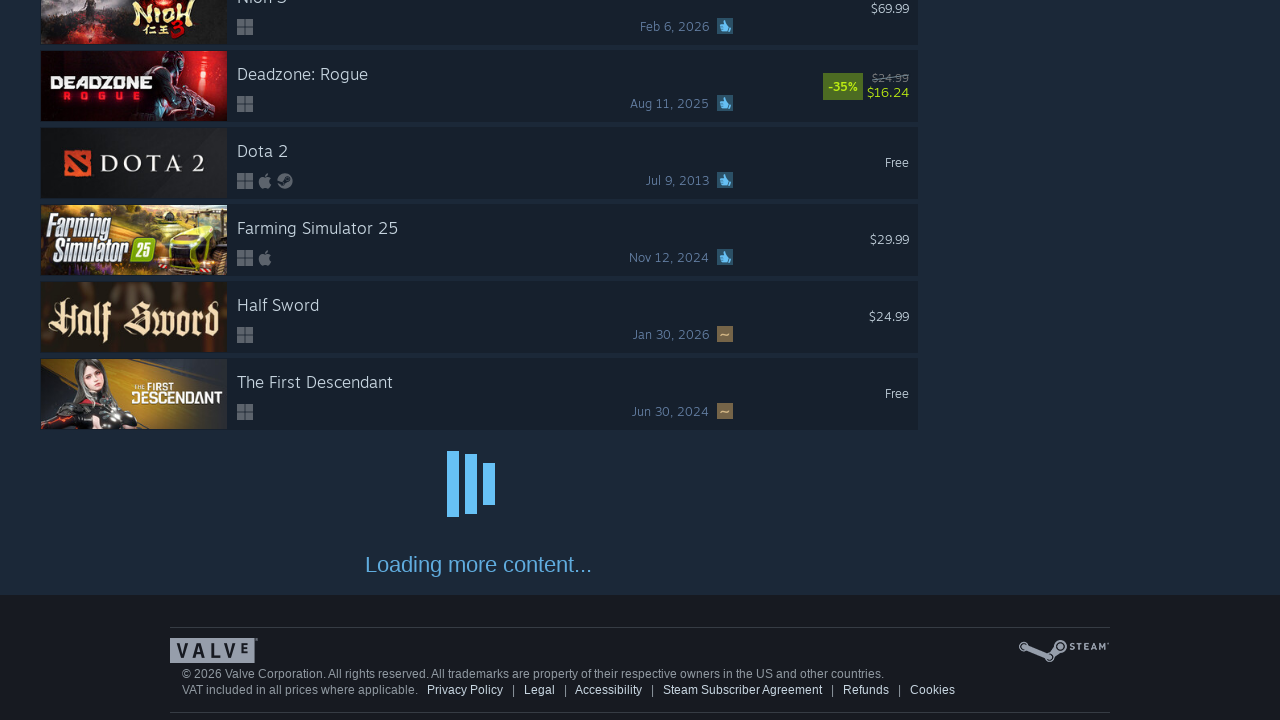

Waited 500ms for new content to load
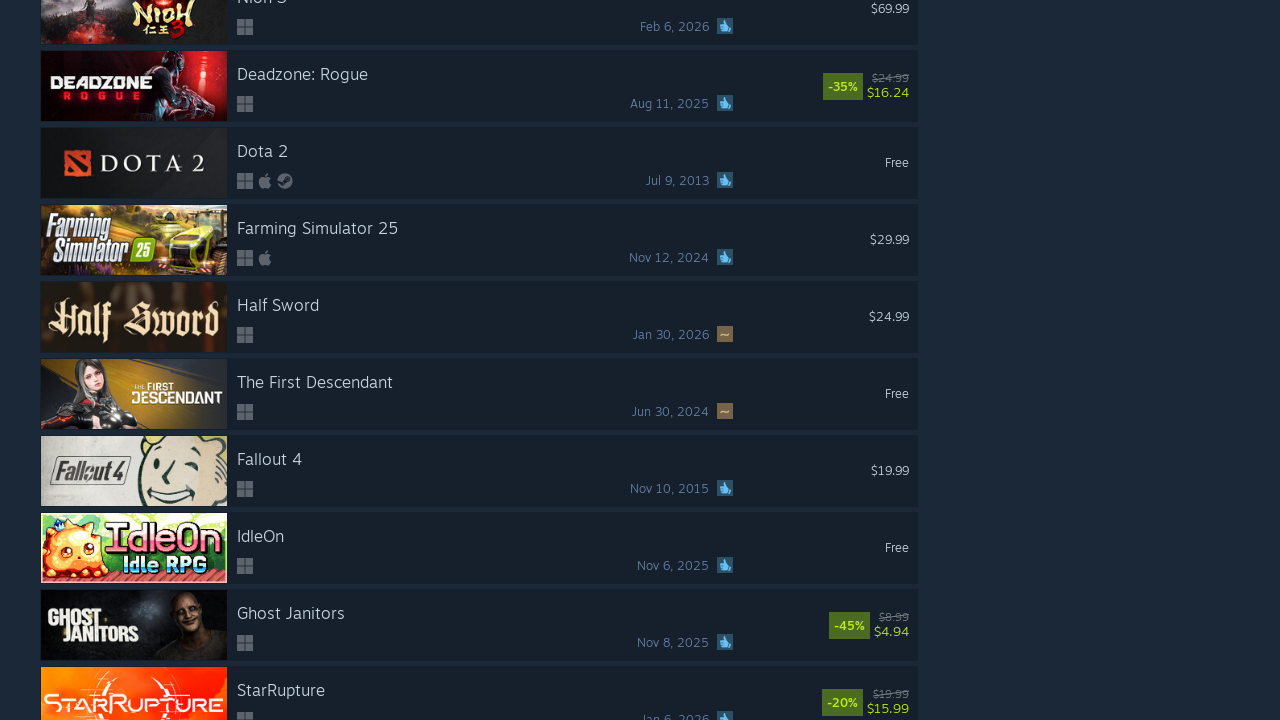

Retrieved new scroll height after loading
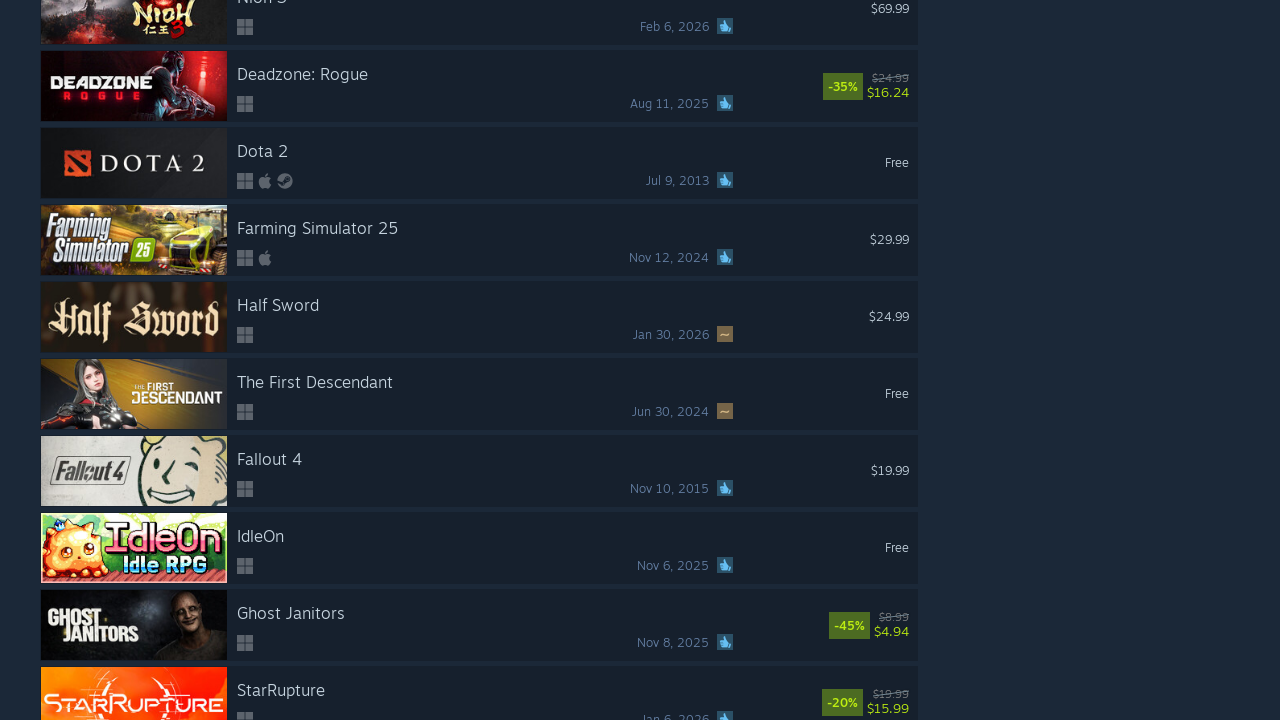

Retrieved current scroll height
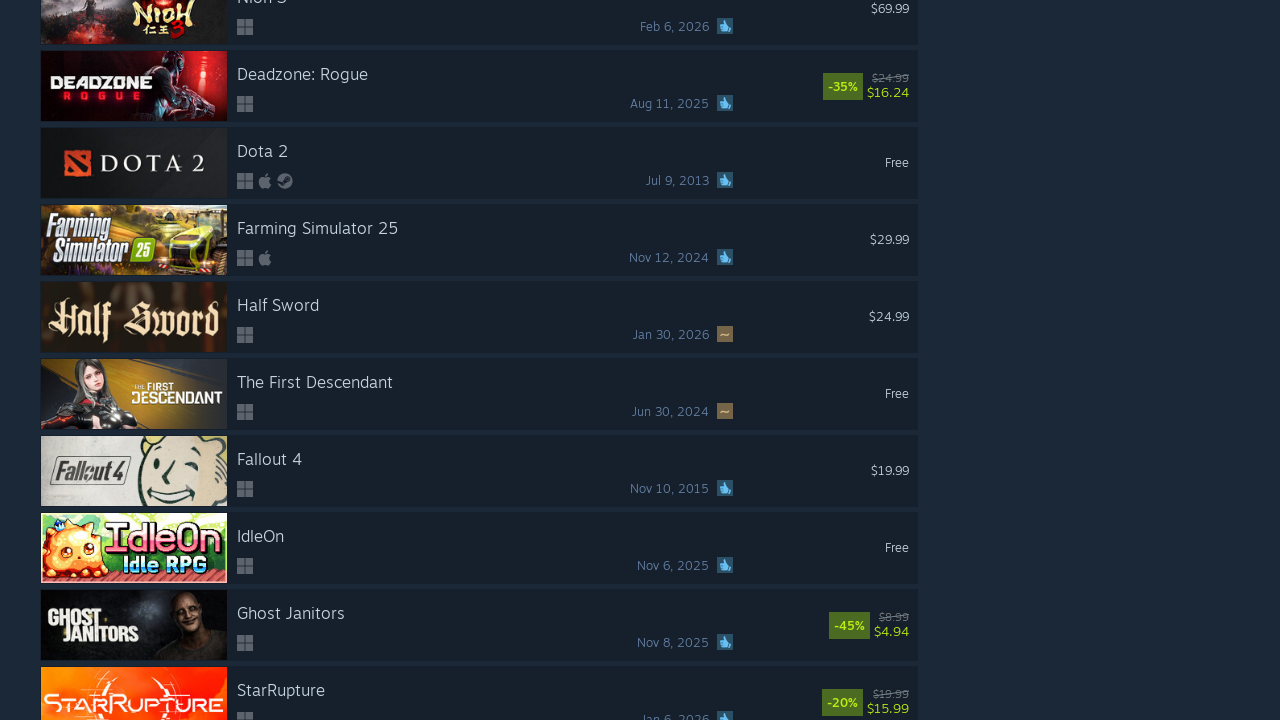

Scrolled to bottom of page
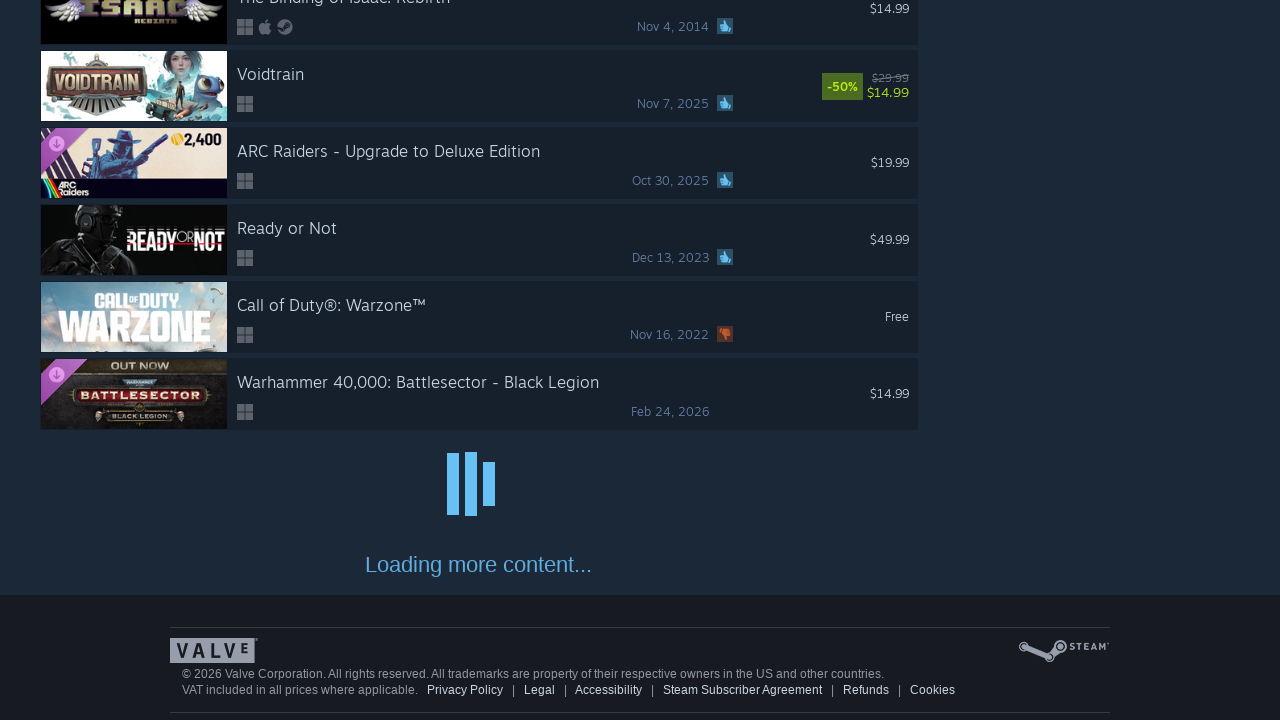

Waited 500ms for new content to load
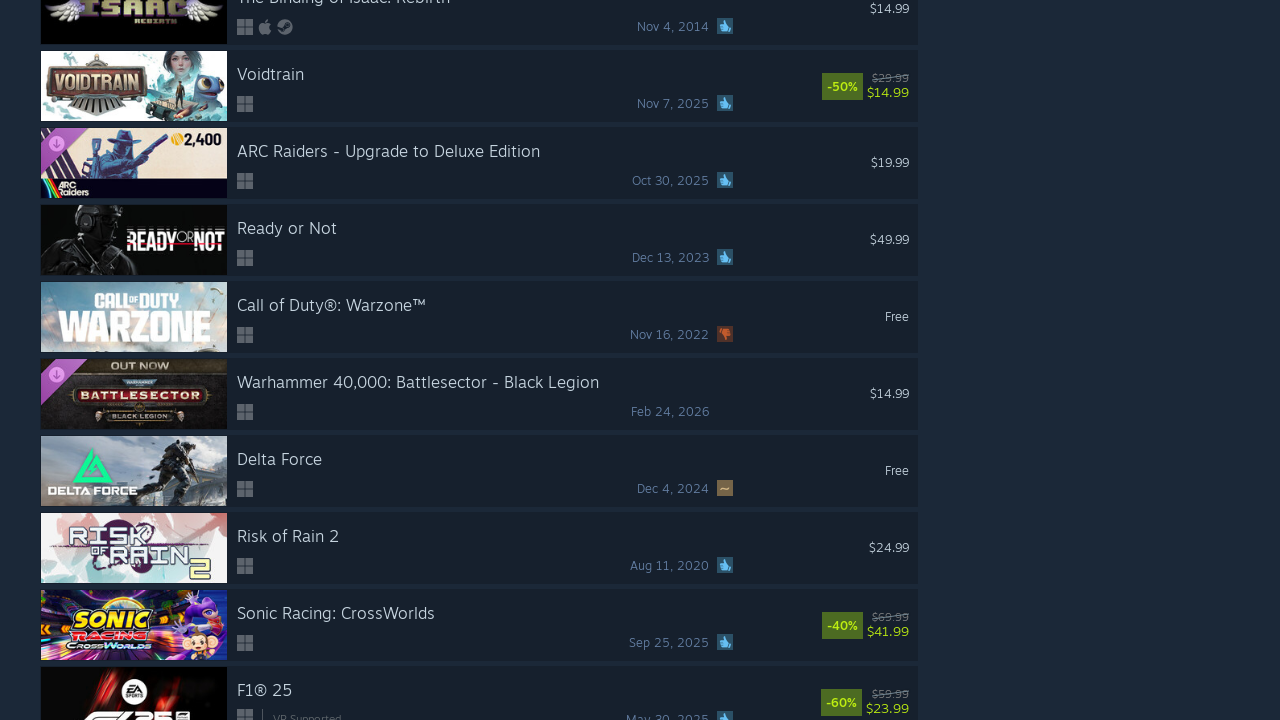

Retrieved new scroll height after loading
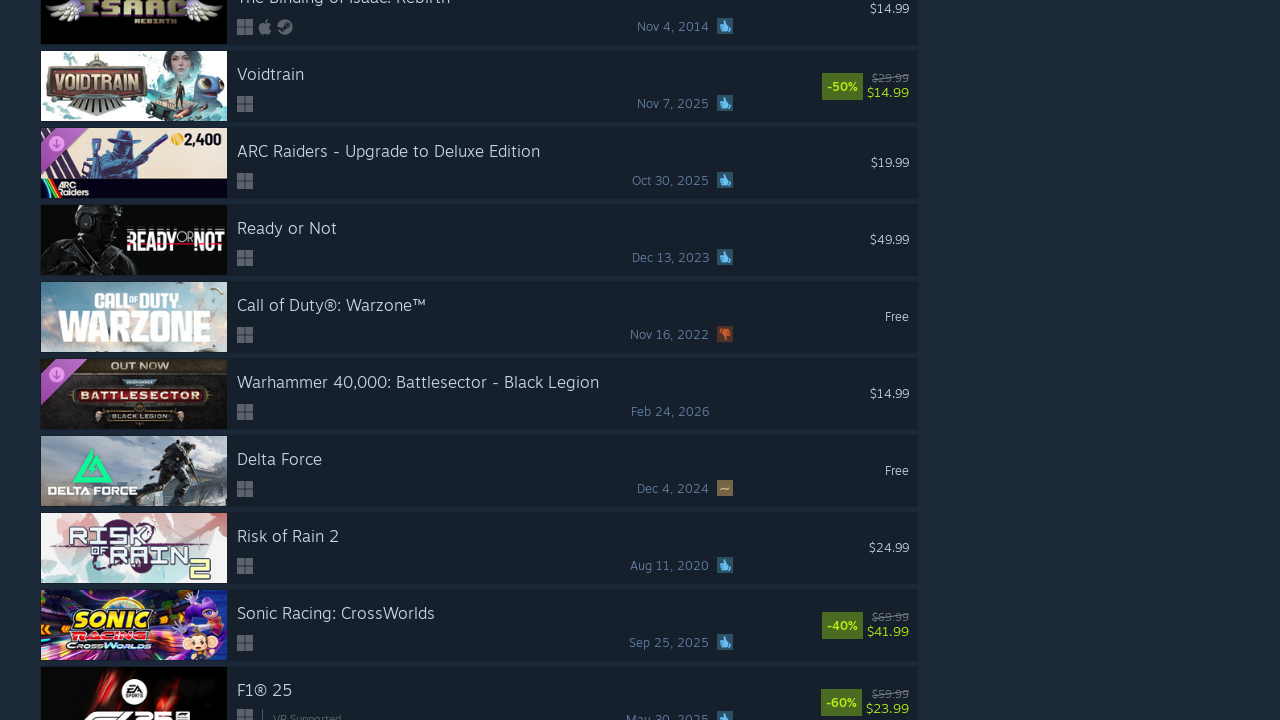

Retrieved current scroll height
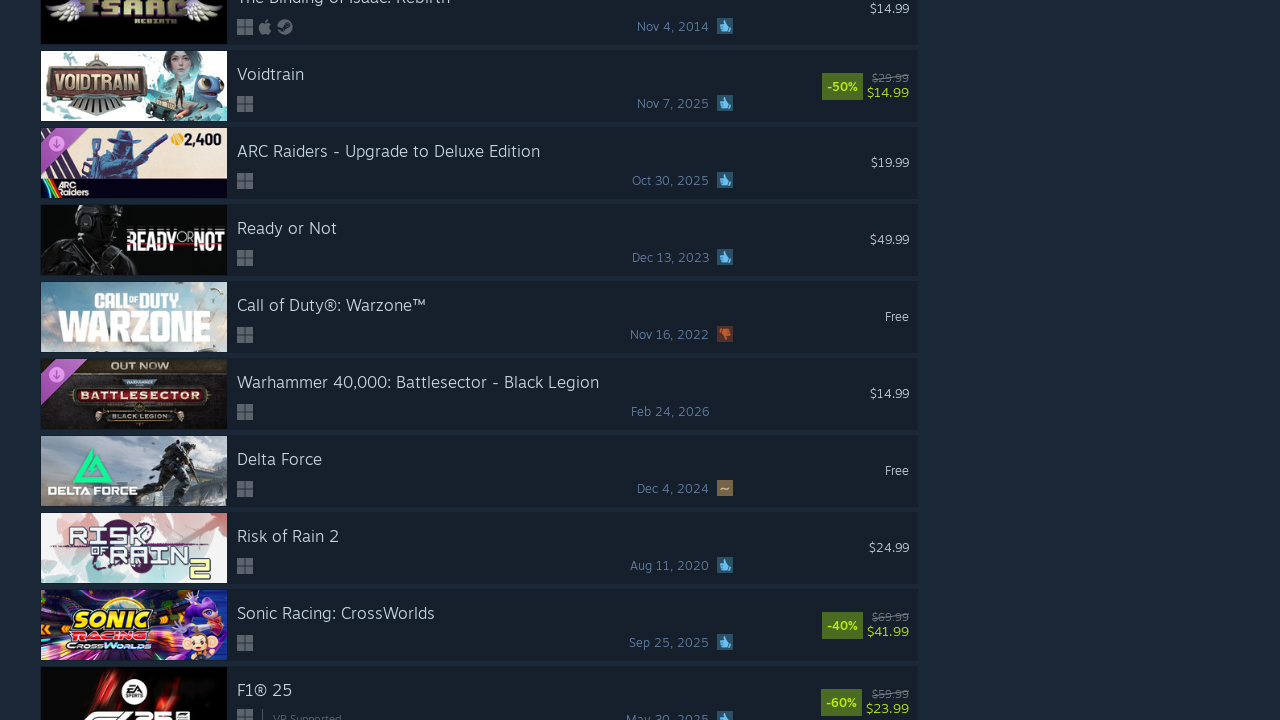

Scrolled to bottom of page
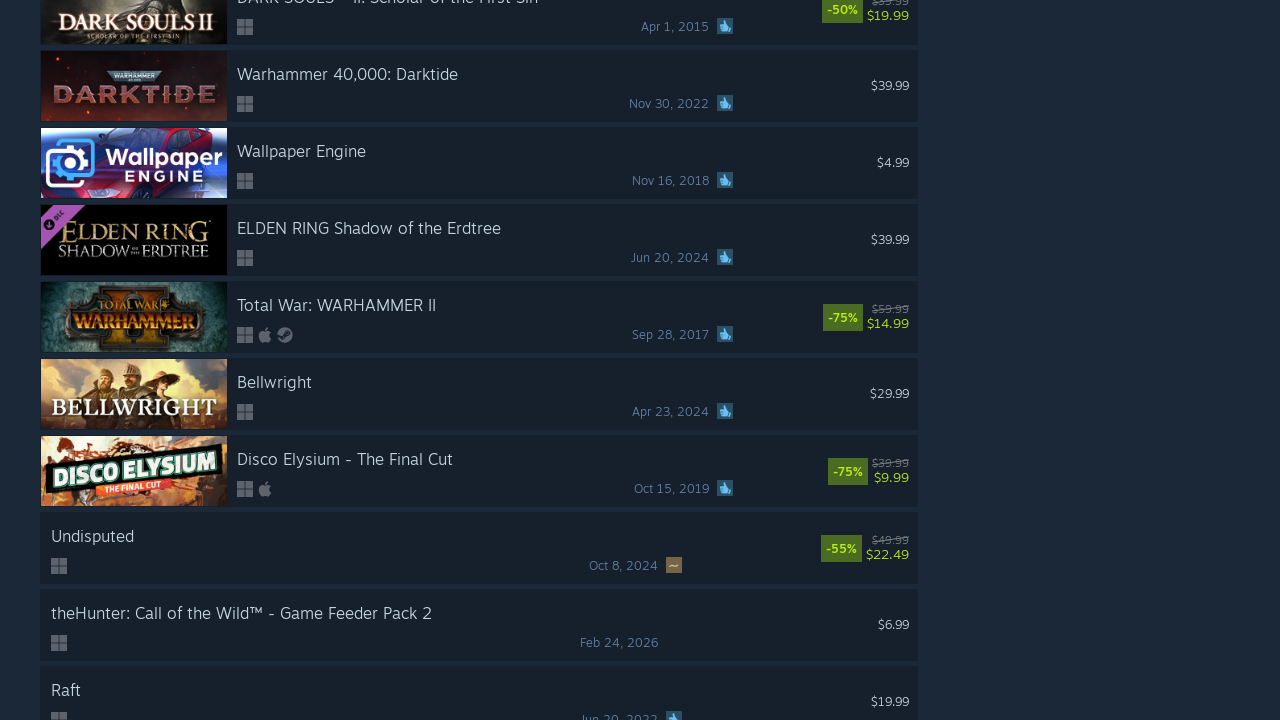

Waited 500ms for new content to load
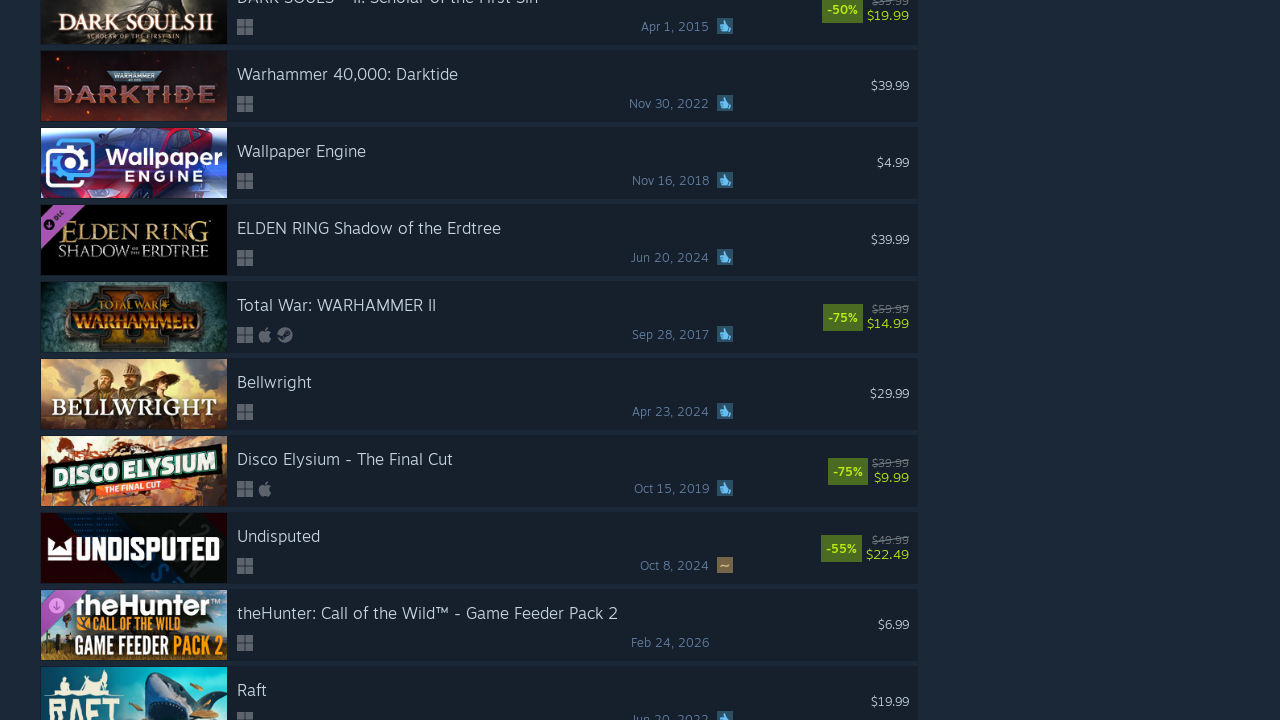

Retrieved new scroll height after loading
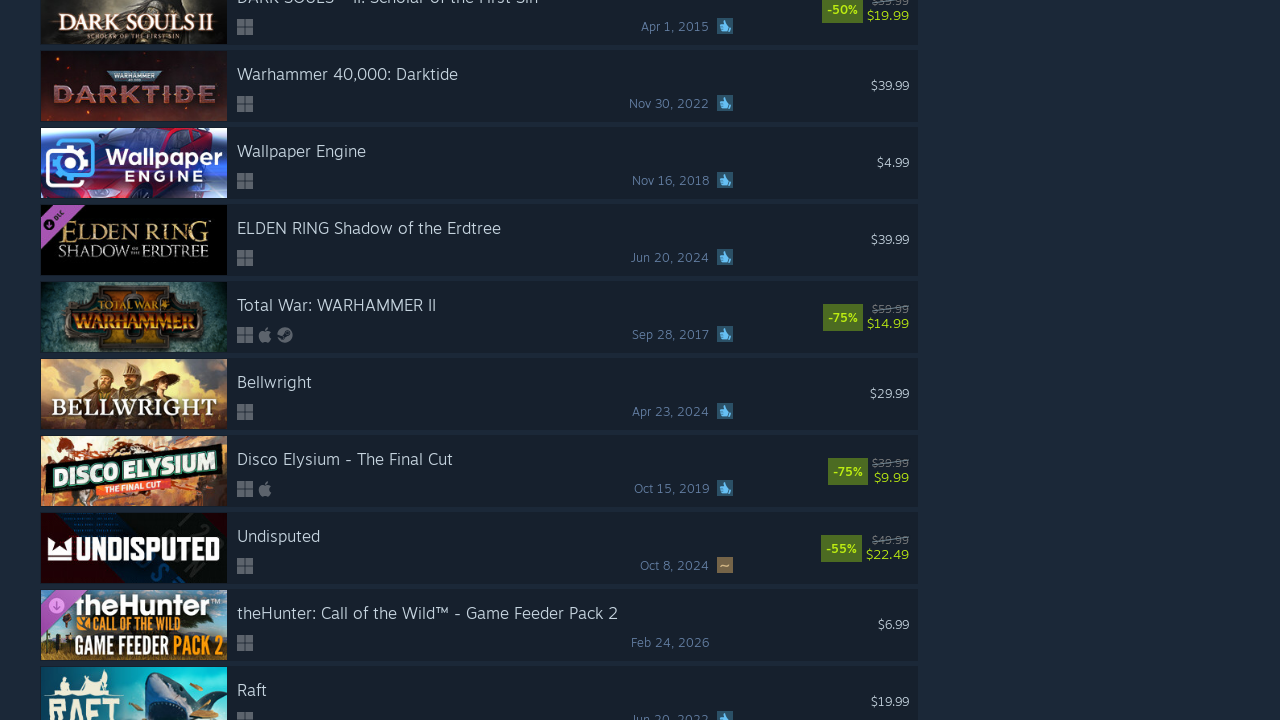

Retrieved current scroll height
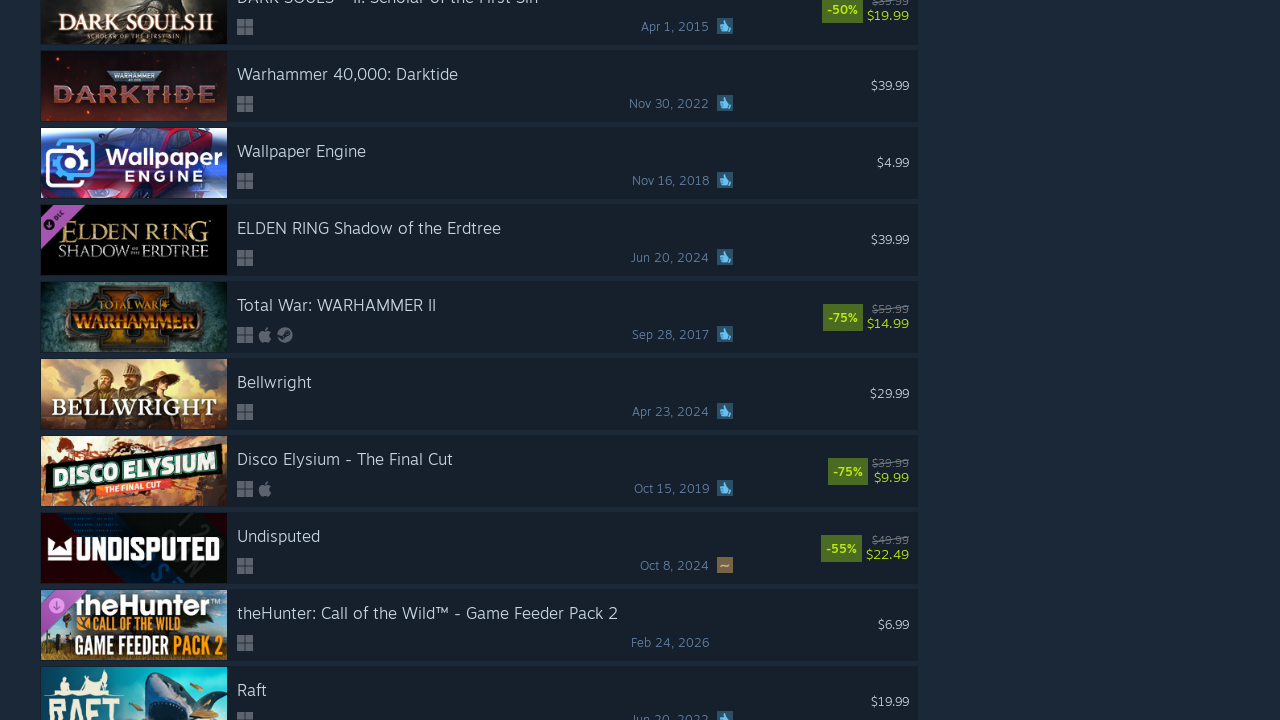

Scrolled to bottom of page
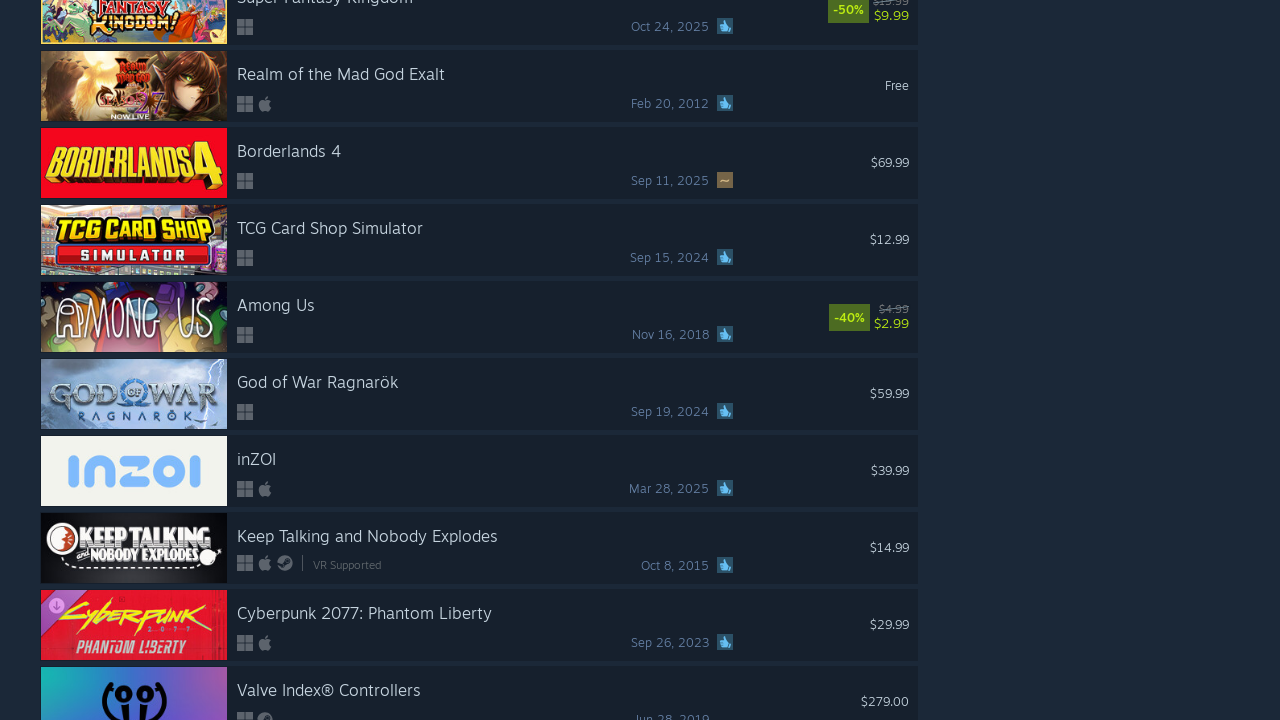

Waited 500ms for new content to load
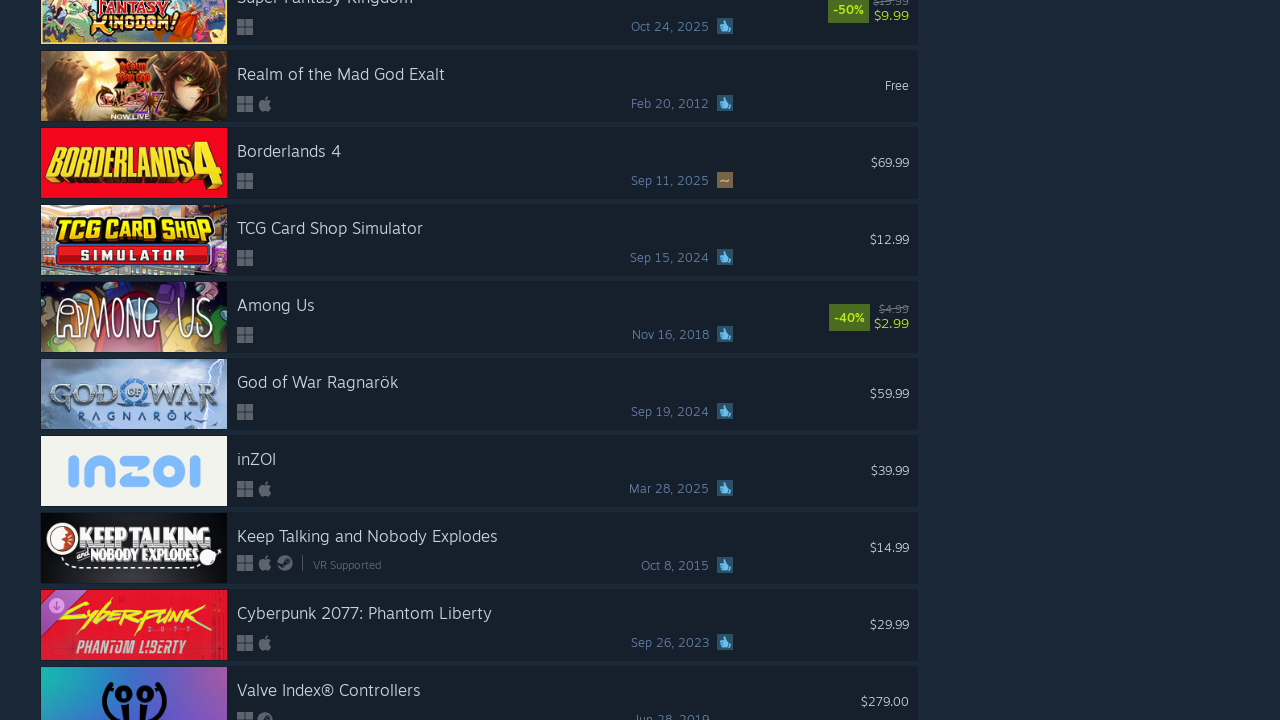

Retrieved new scroll height after loading
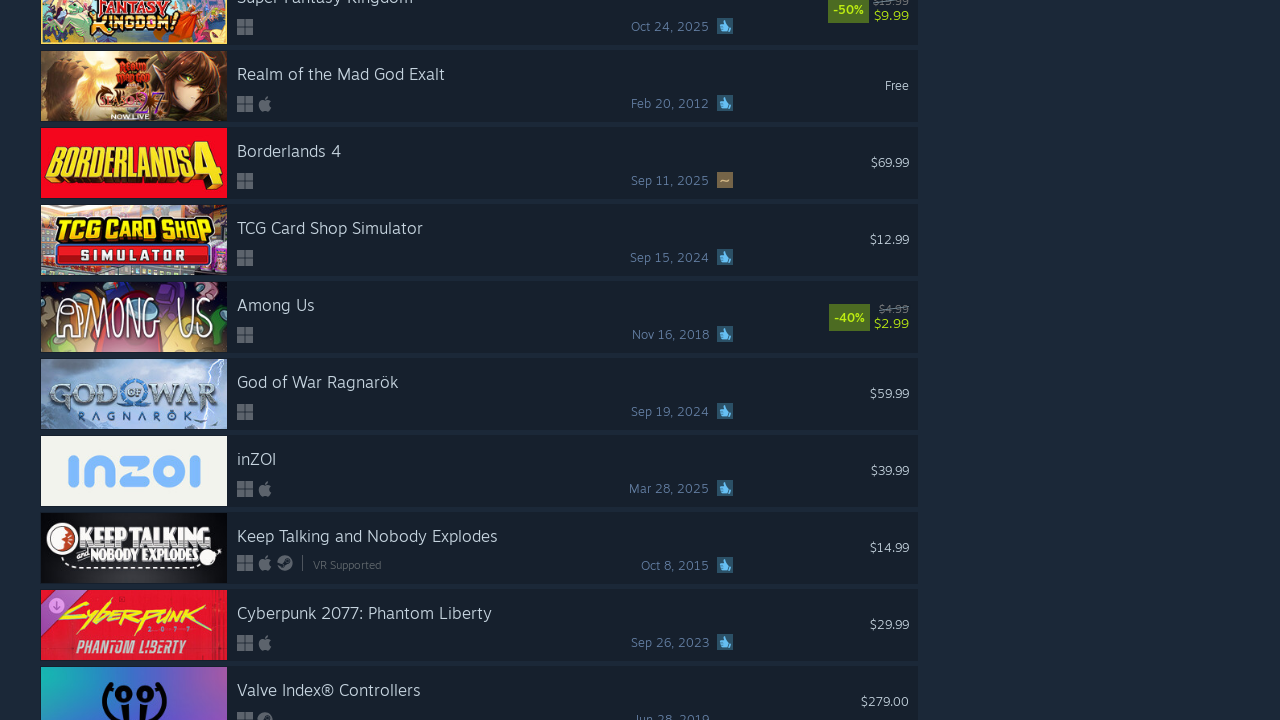

Retrieved current scroll height
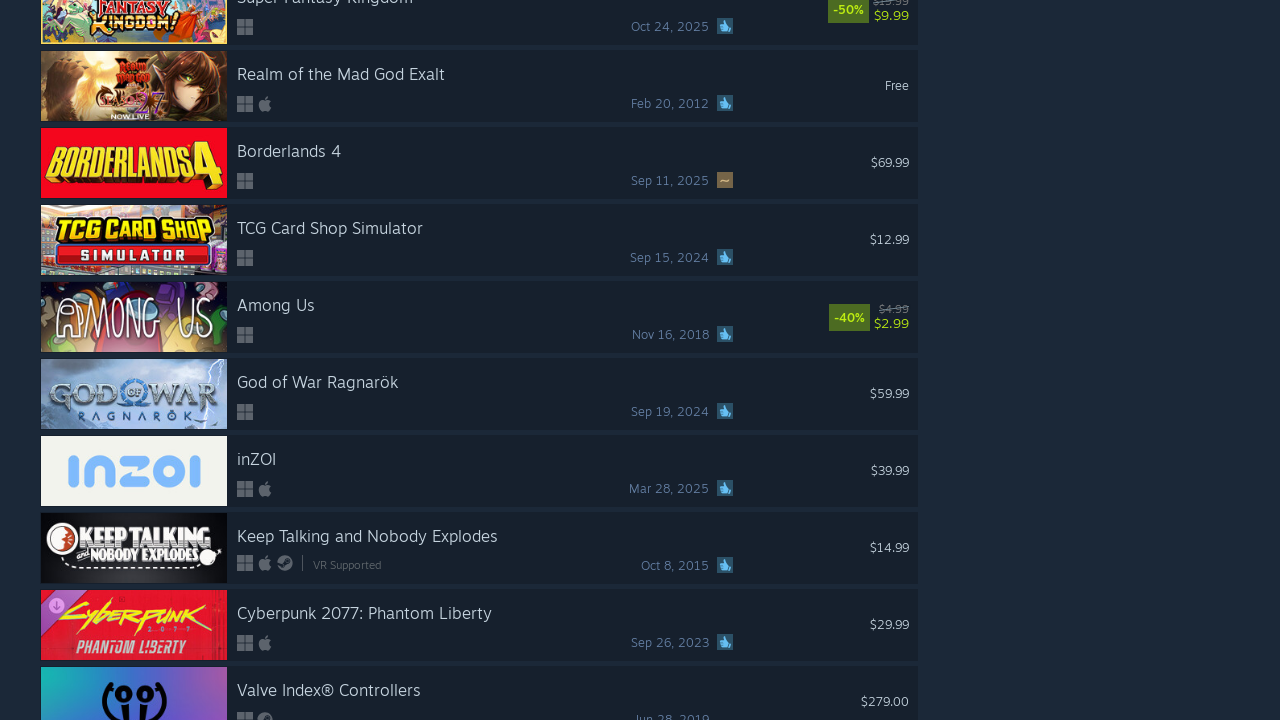

Scrolled to bottom of page
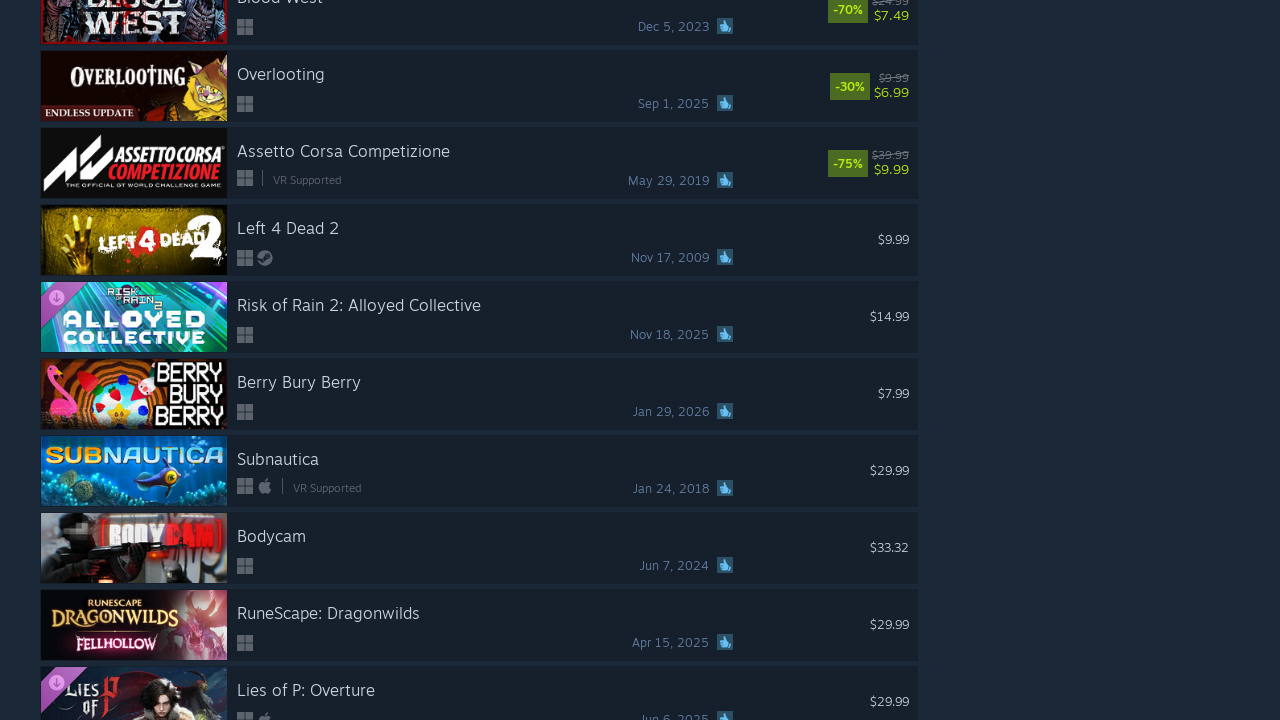

Waited 500ms for new content to load
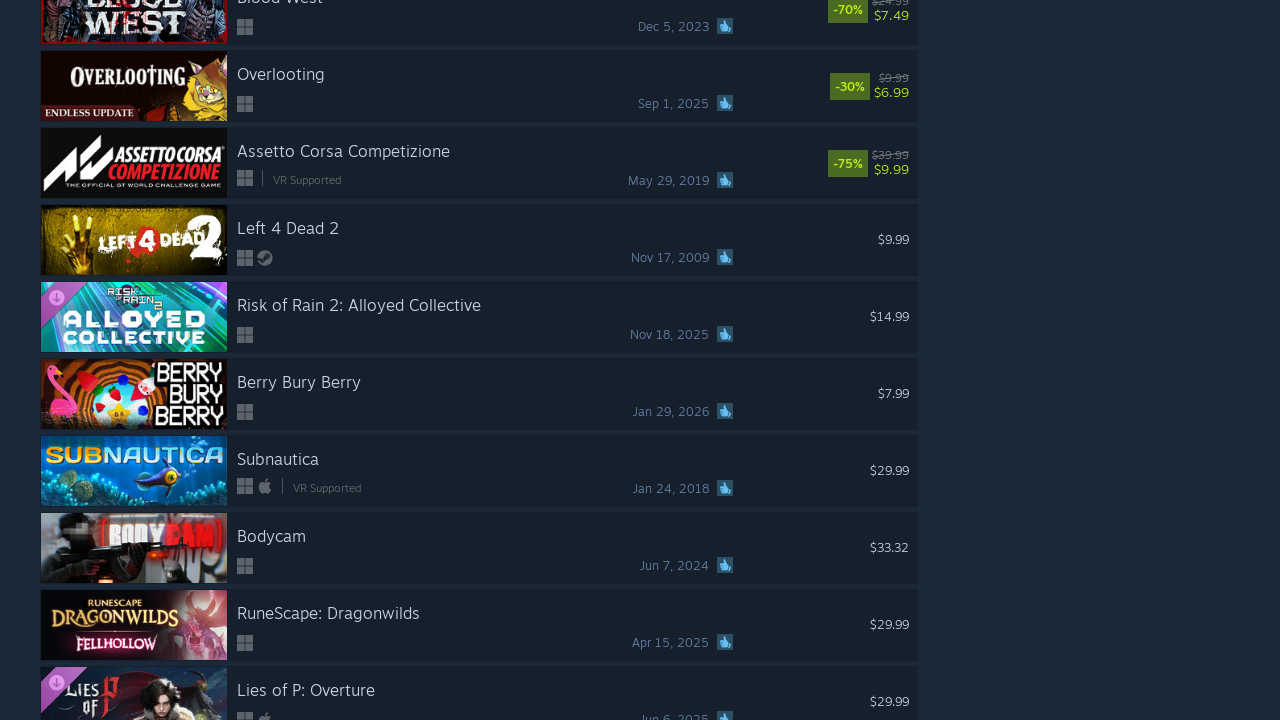

Retrieved new scroll height after loading
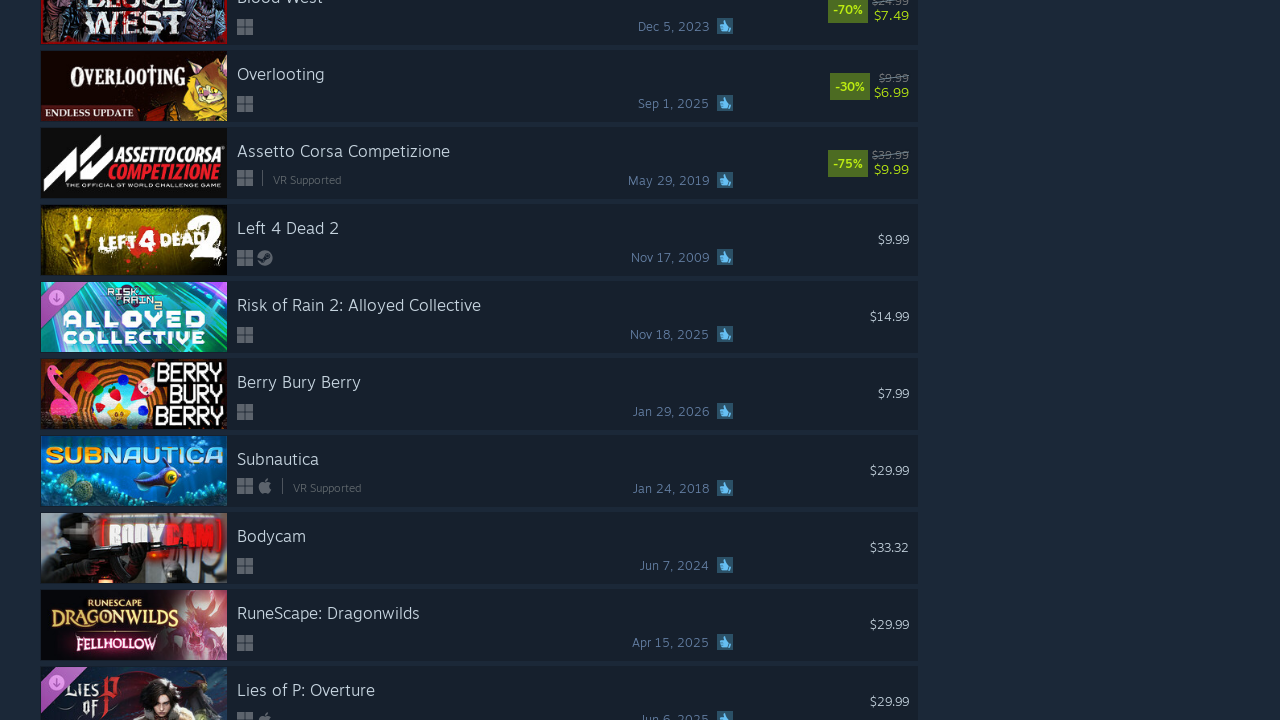

Retrieved current scroll height
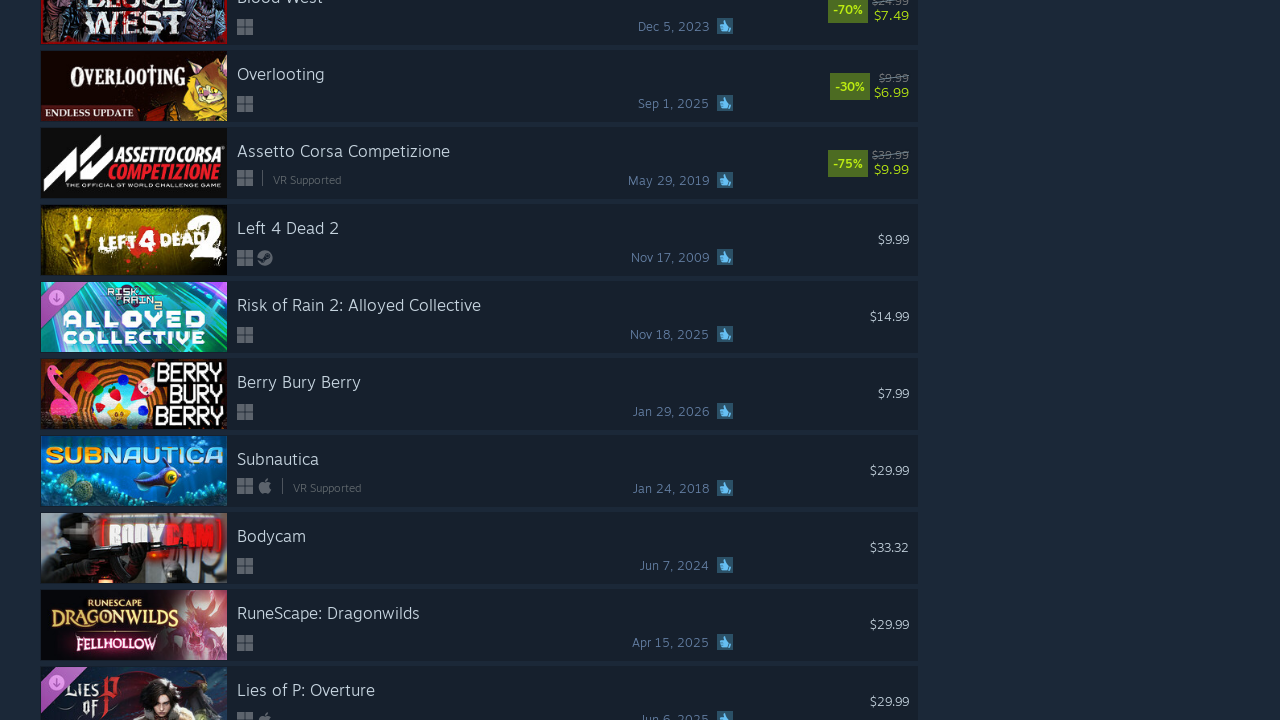

Scrolled to bottom of page
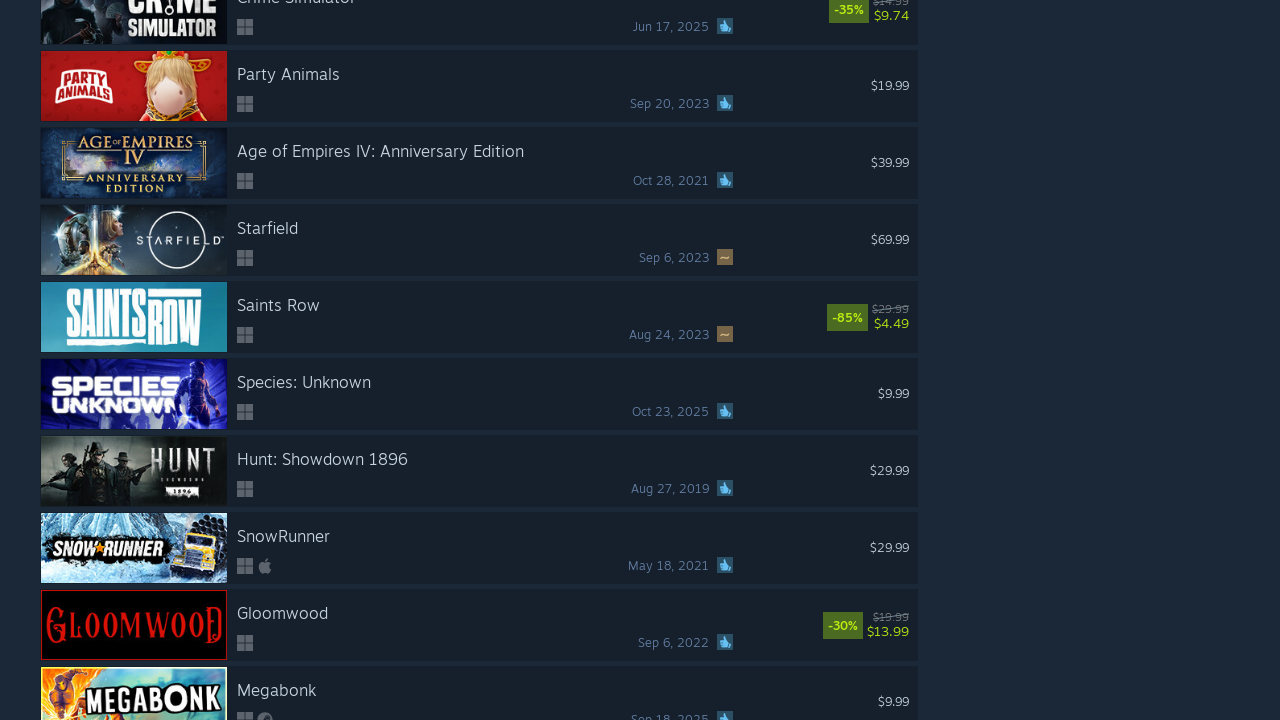

Waited 500ms for new content to load
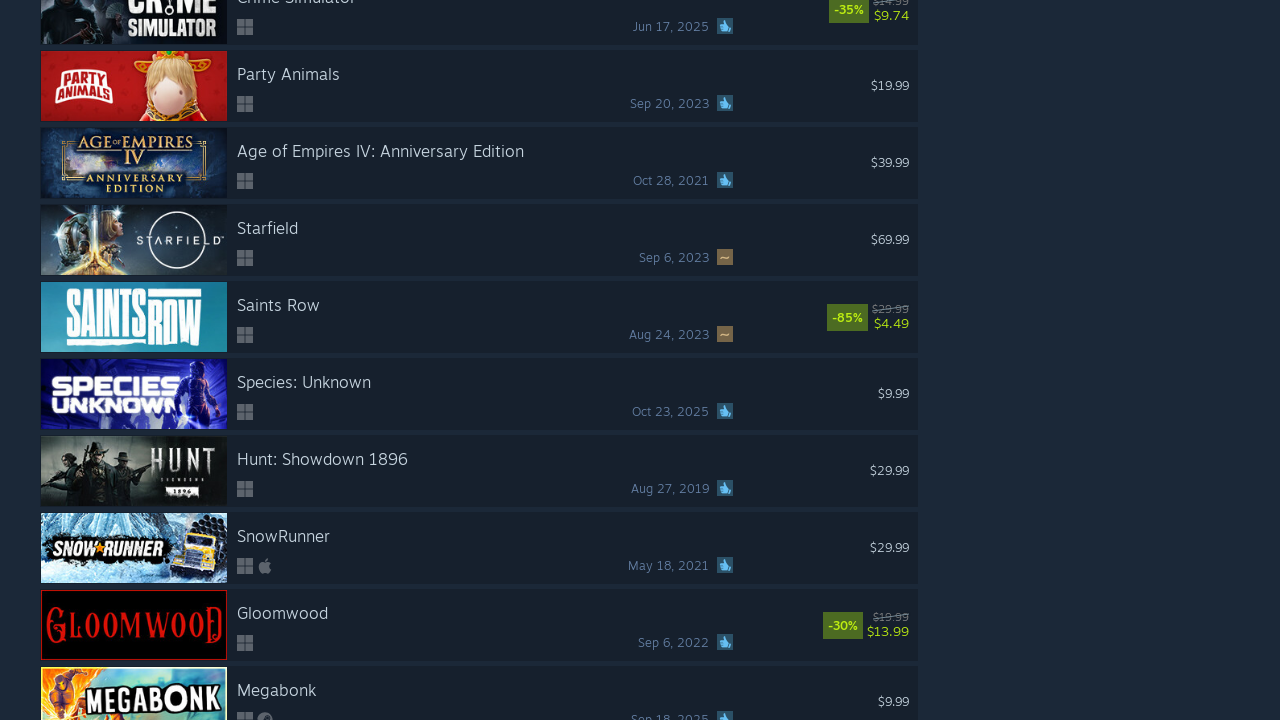

Retrieved new scroll height after loading
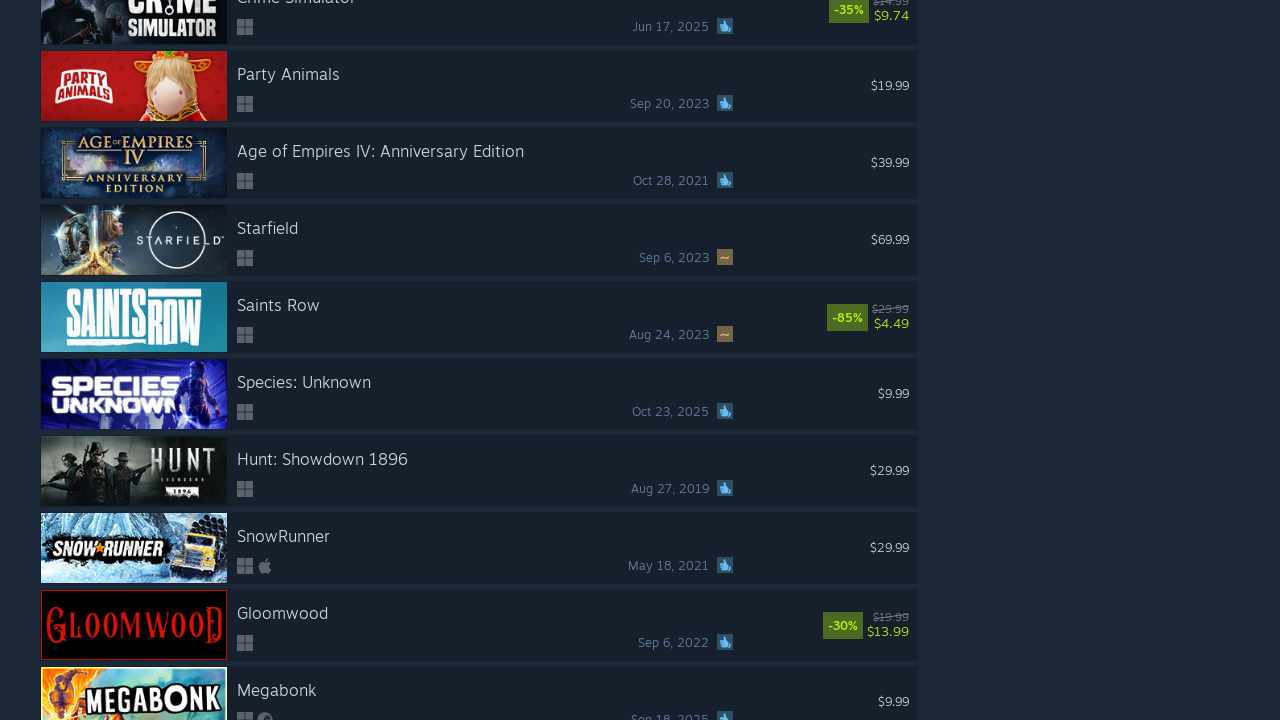

Retrieved current scroll height
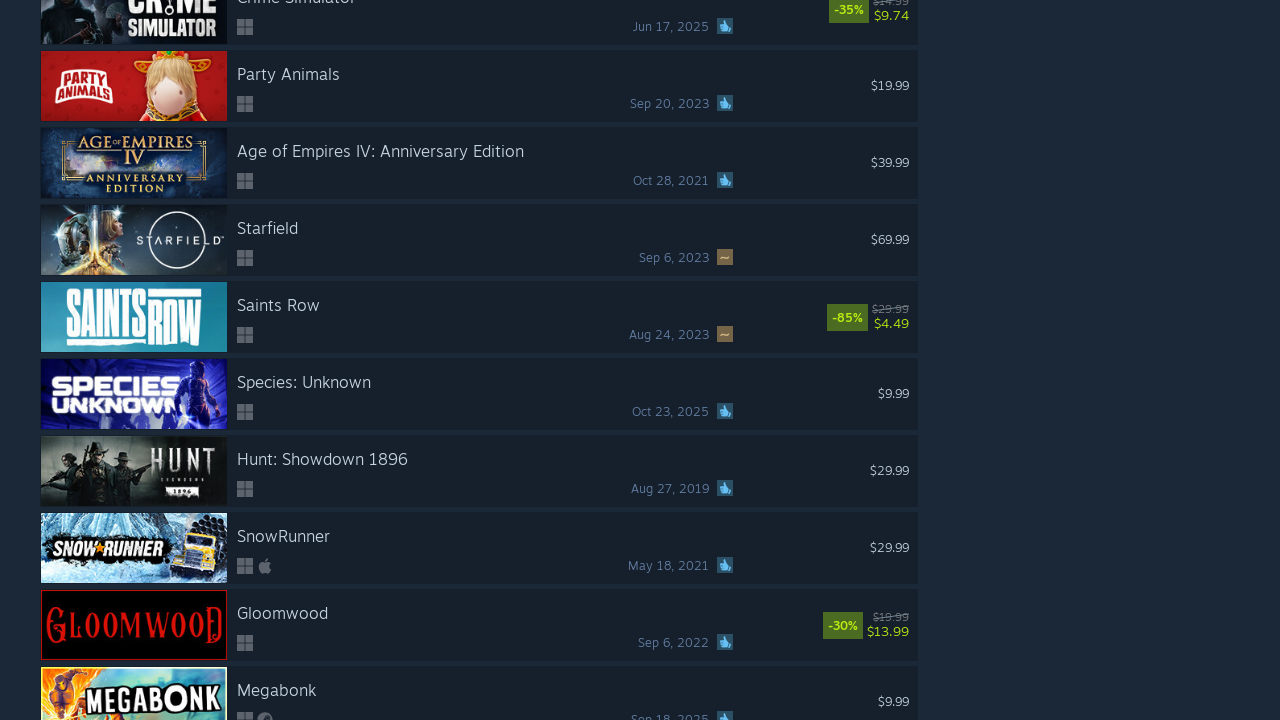

Scrolled to bottom of page
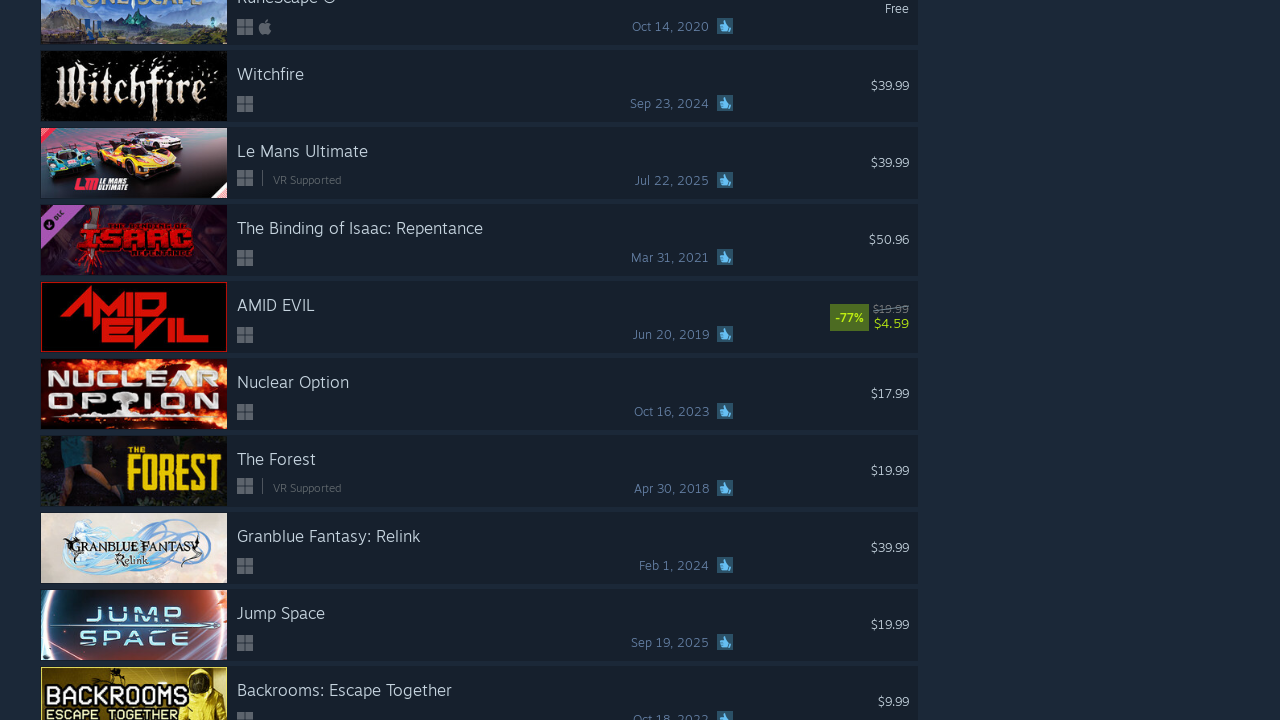

Waited 500ms for new content to load
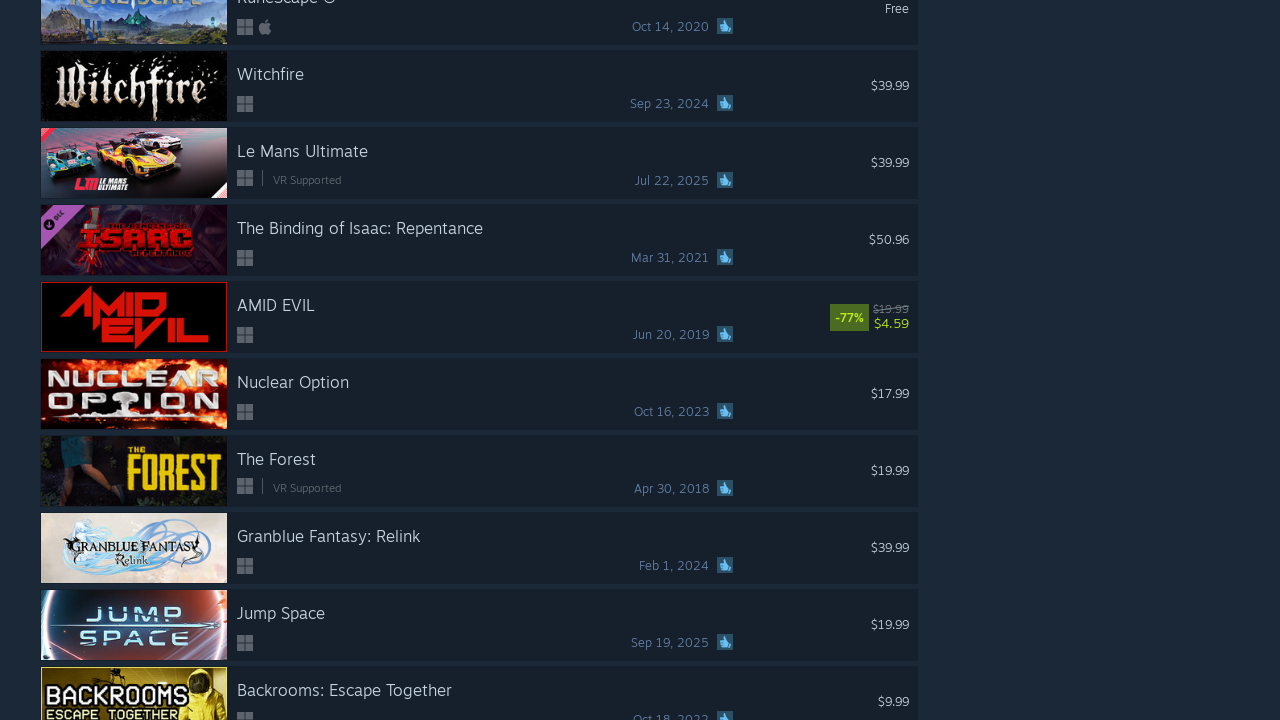

Retrieved new scroll height after loading
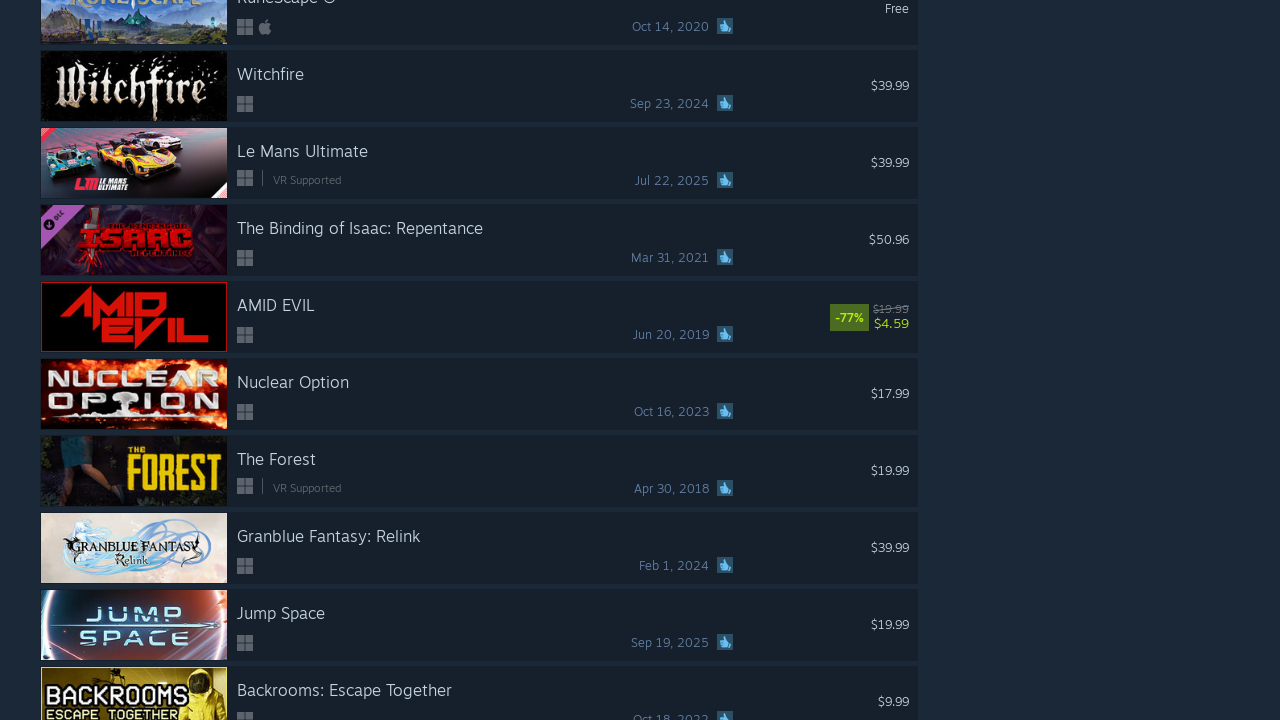

Retrieved current scroll height
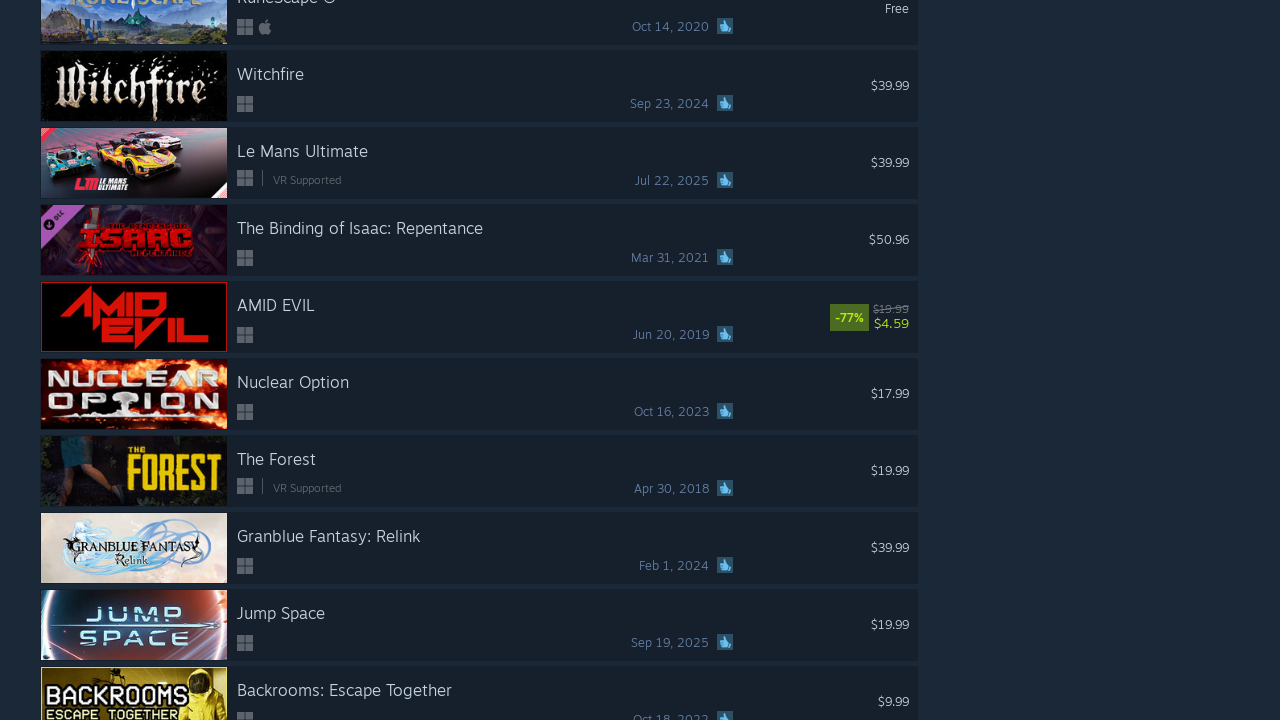

Scrolled to bottom of page
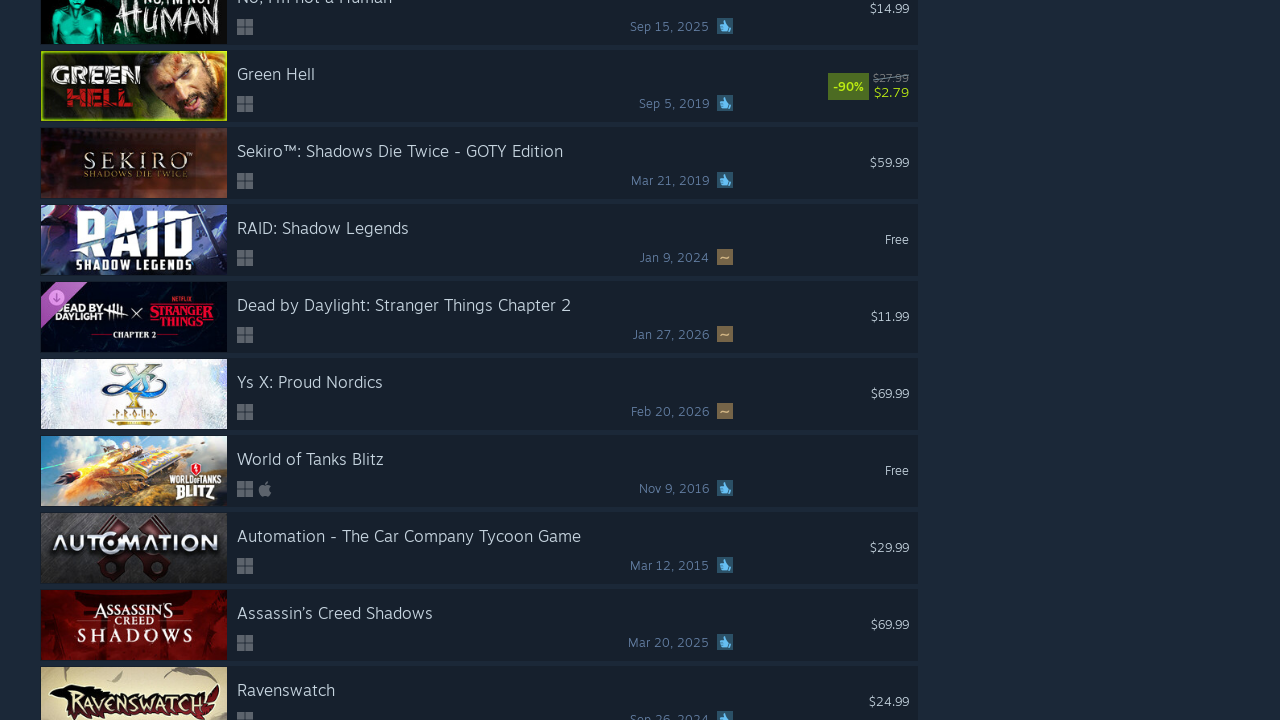

Waited 500ms for new content to load
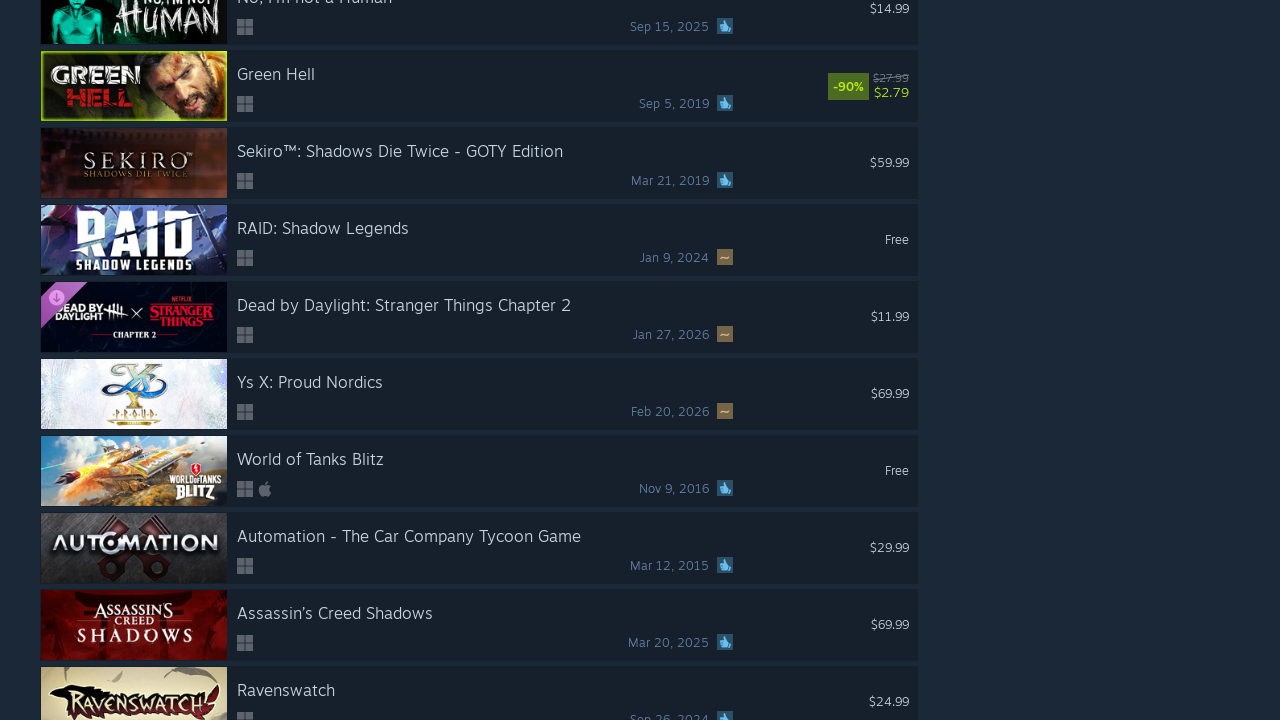

Retrieved new scroll height after loading
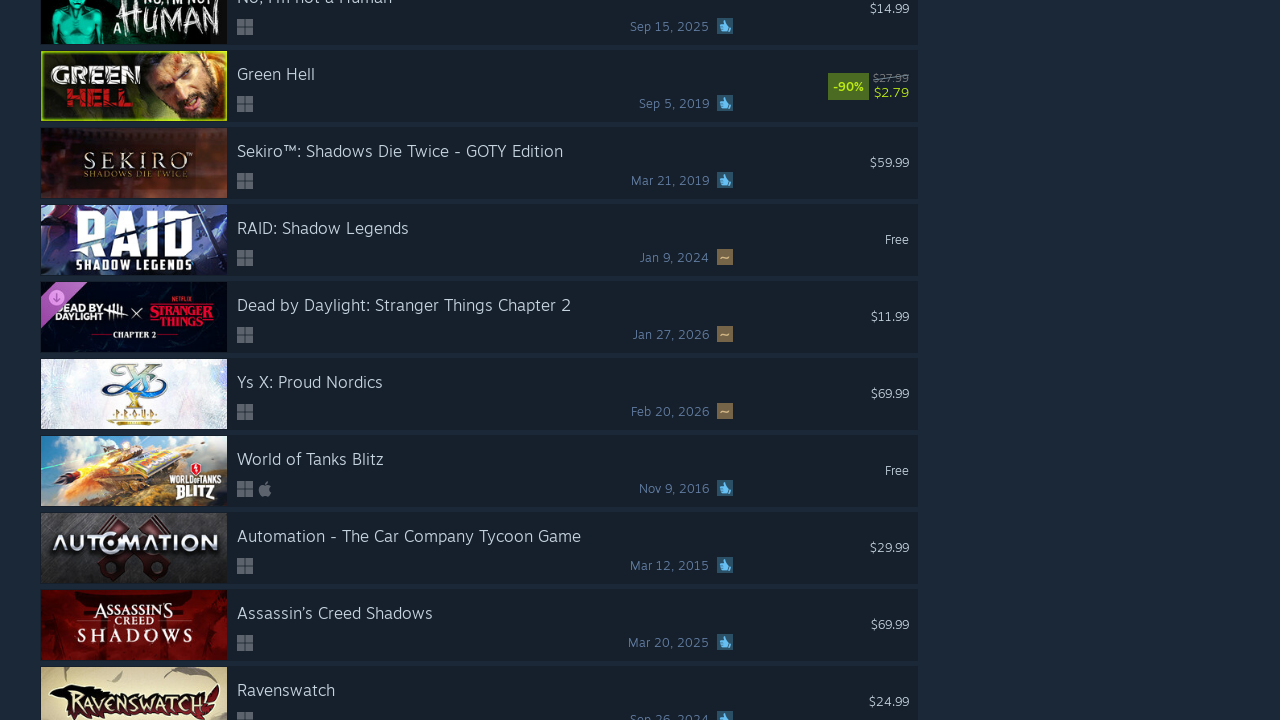

Retrieved current scroll height
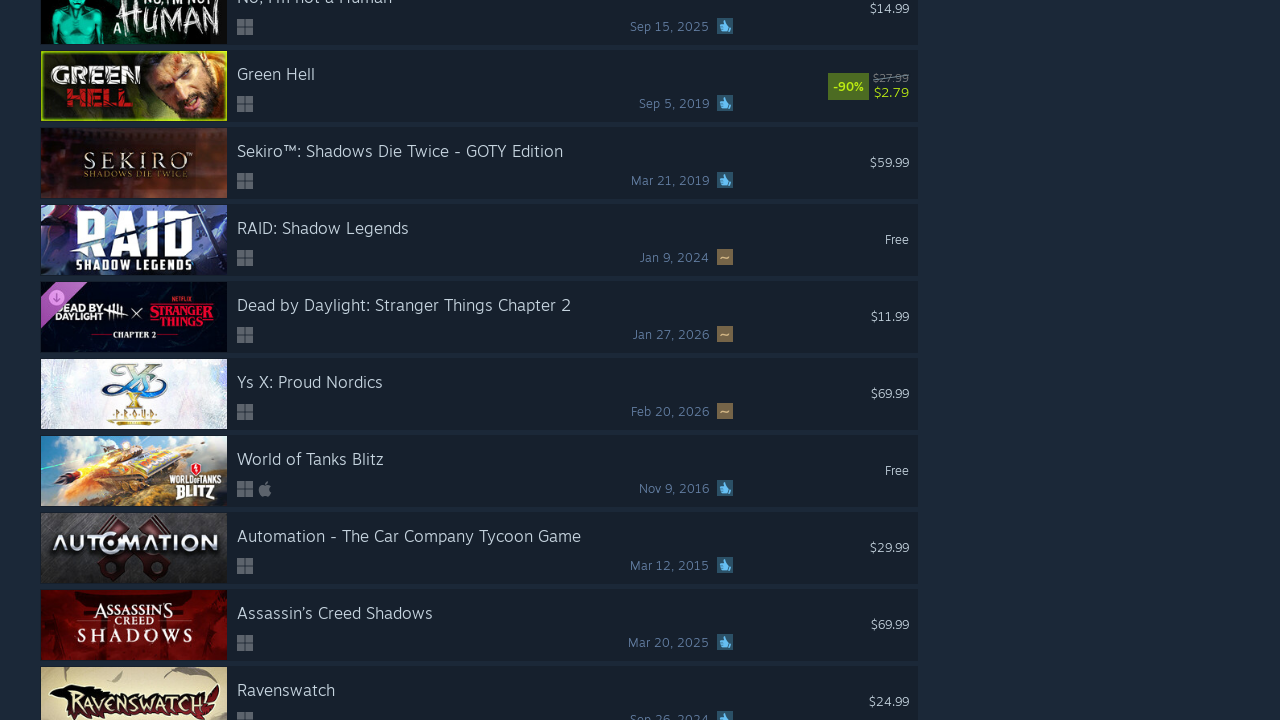

Scrolled to bottom of page
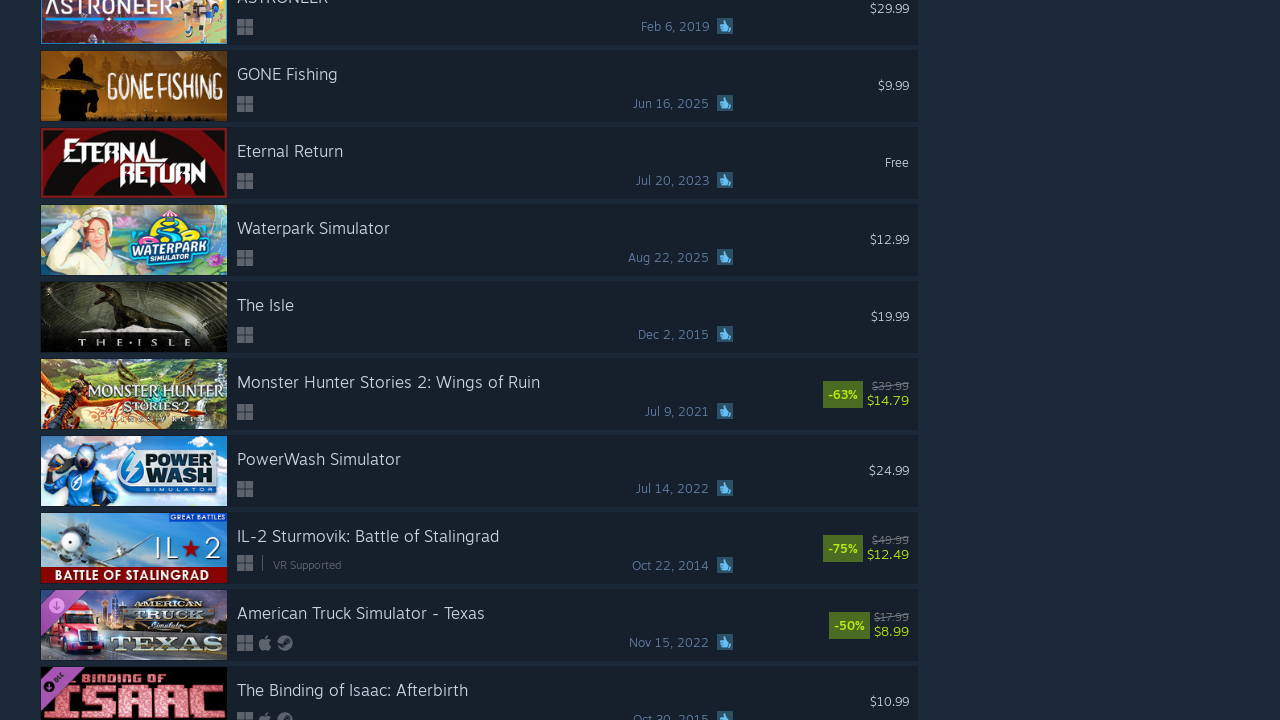

Waited 500ms for new content to load
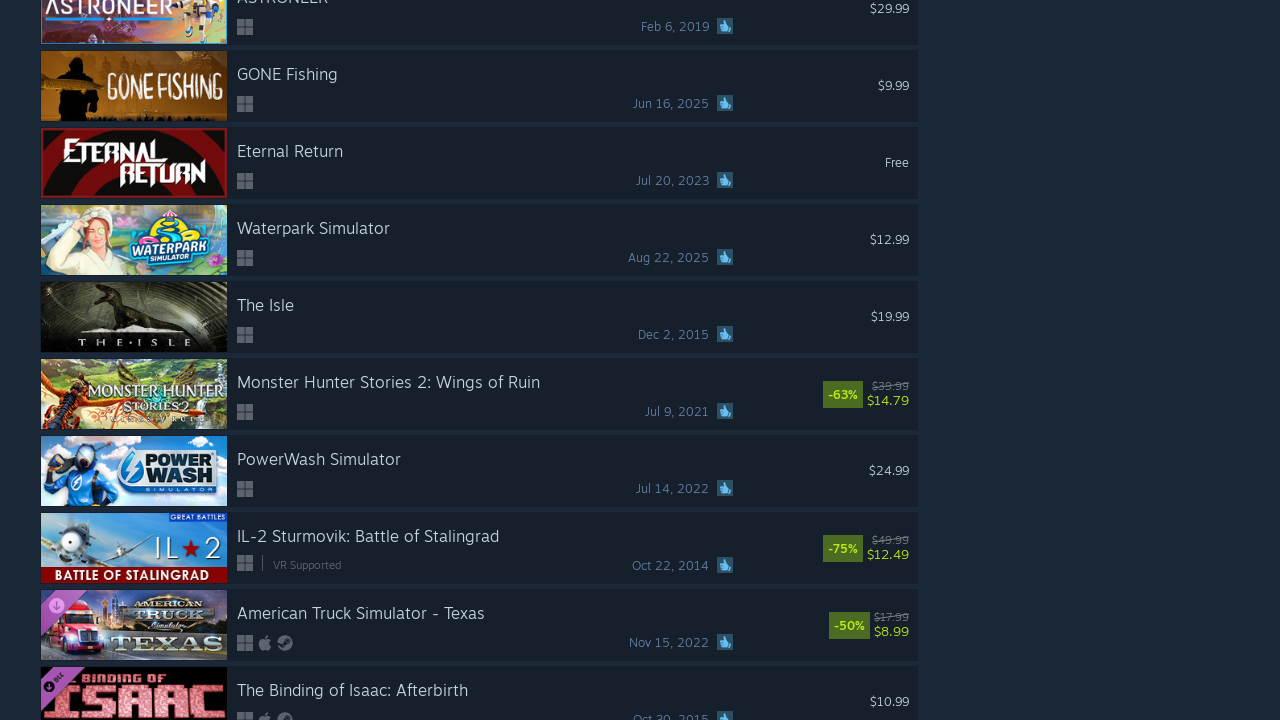

Retrieved new scroll height after loading
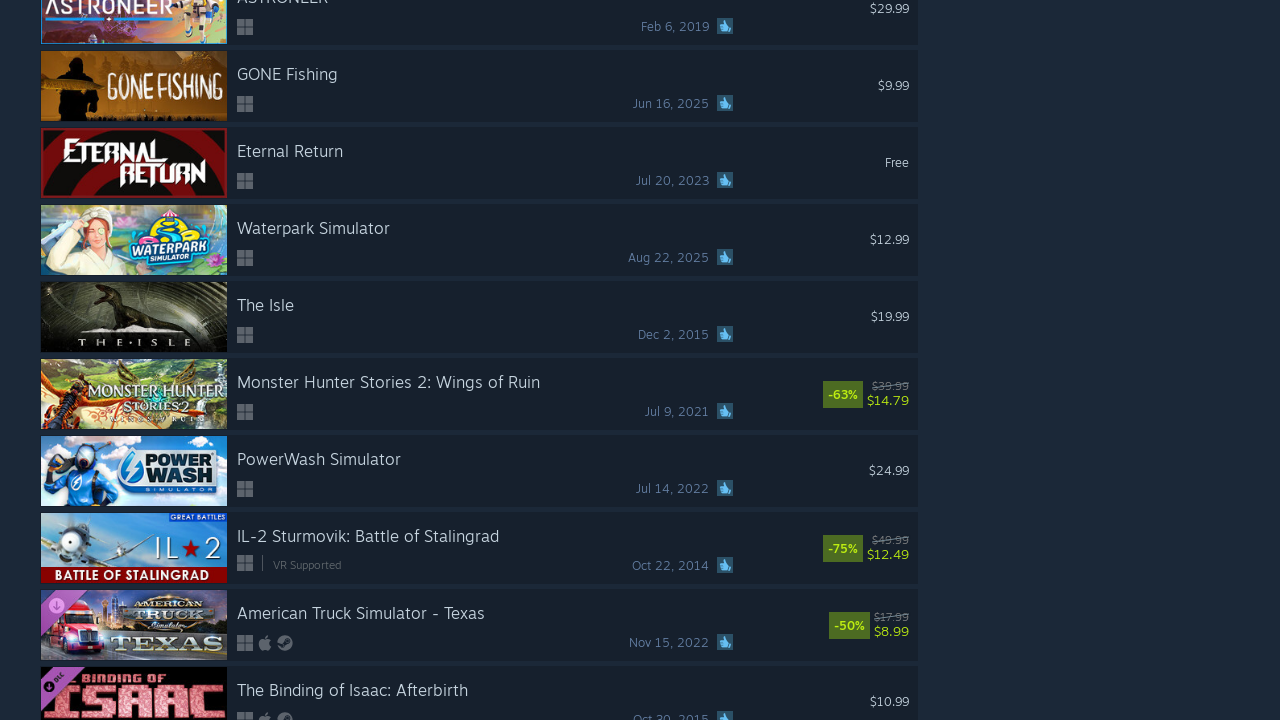

Search results rows element loaded and visible
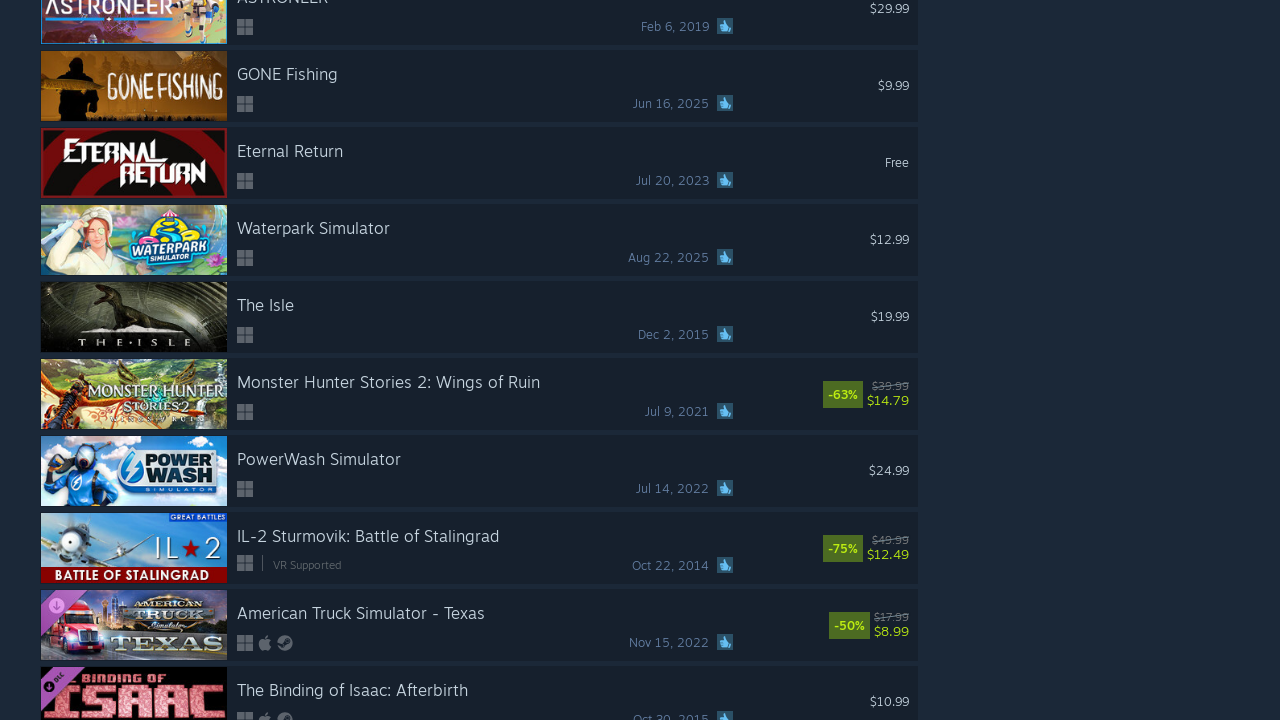

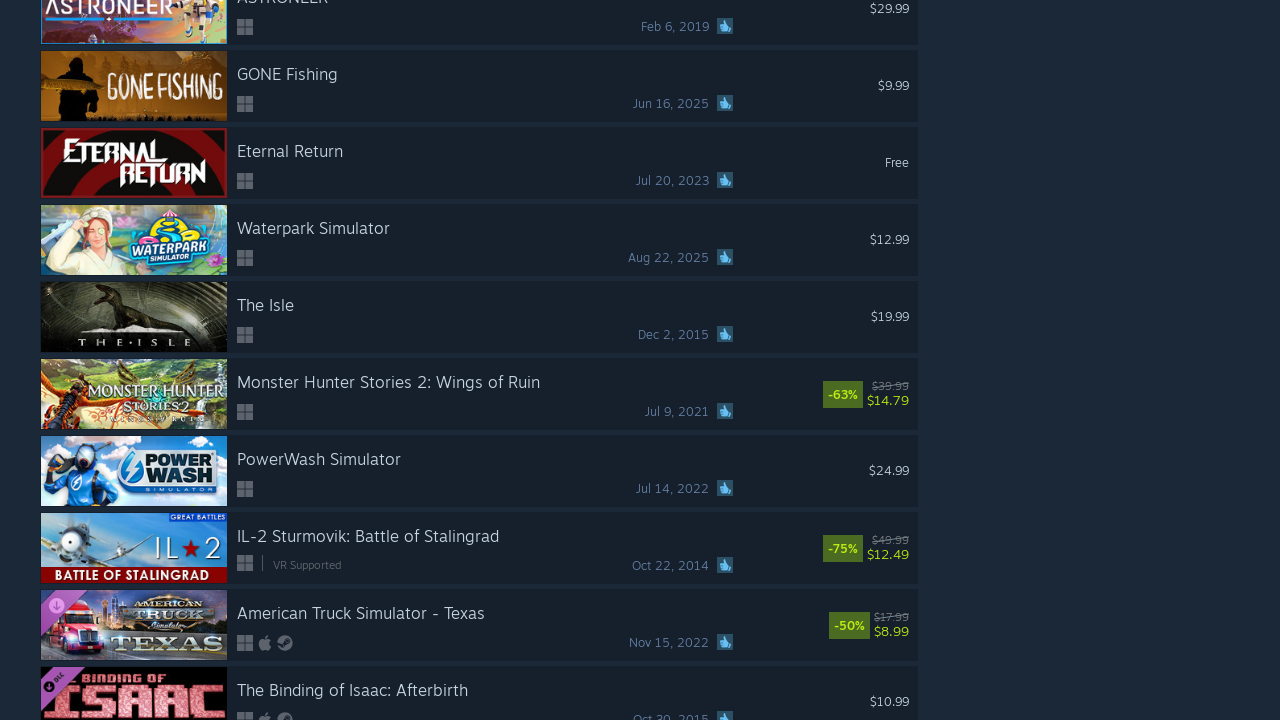